Tests jQuery UI datepicker functionality by opening the calendar widget, navigating to a specific month/year, and selecting a date.

Starting URL: https://jqueryui.com/datepicker/

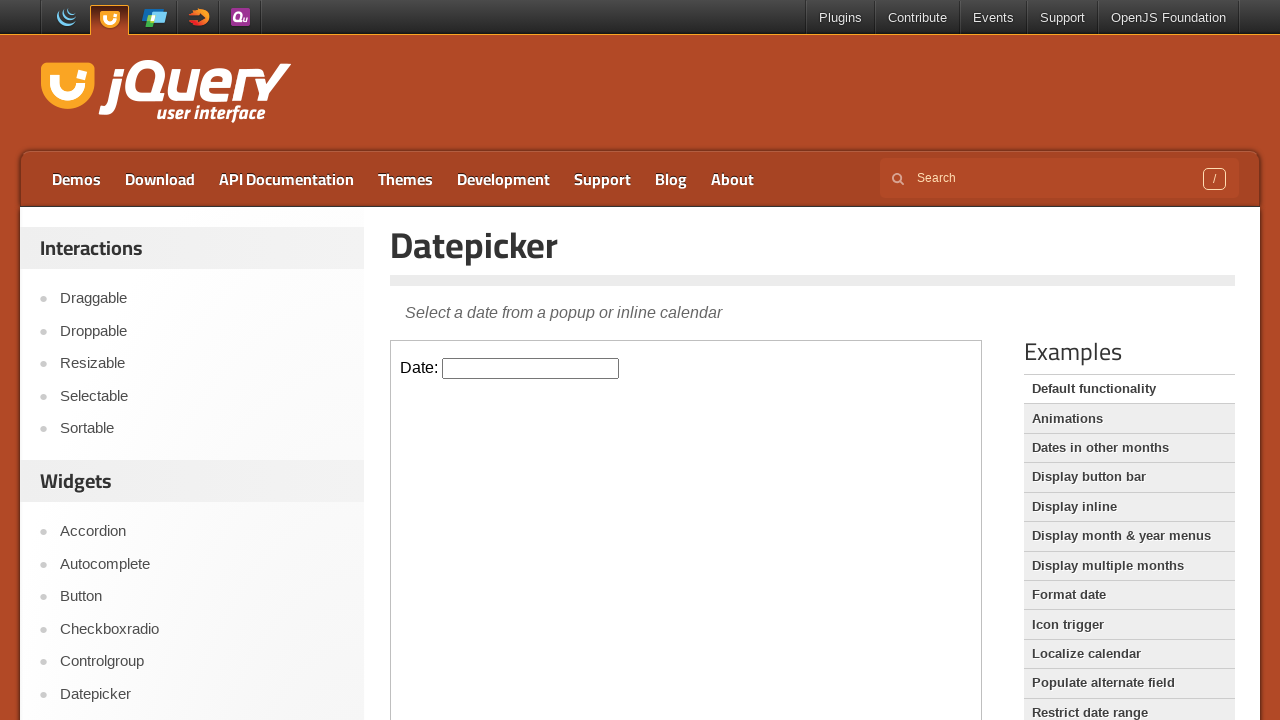

Located demo iframe for datepicker
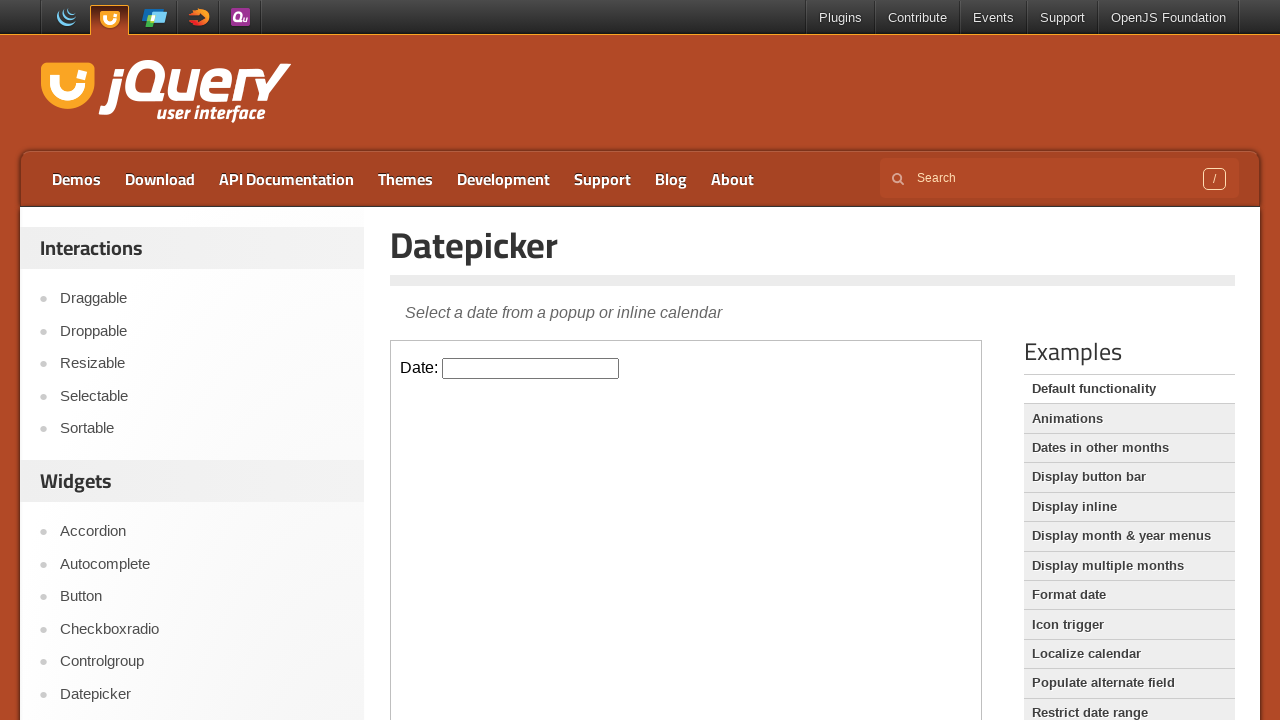

Clicked on datepicker input to open calendar widget at (531, 368) on .demo-frame >> internal:control=enter-frame >> #datepicker
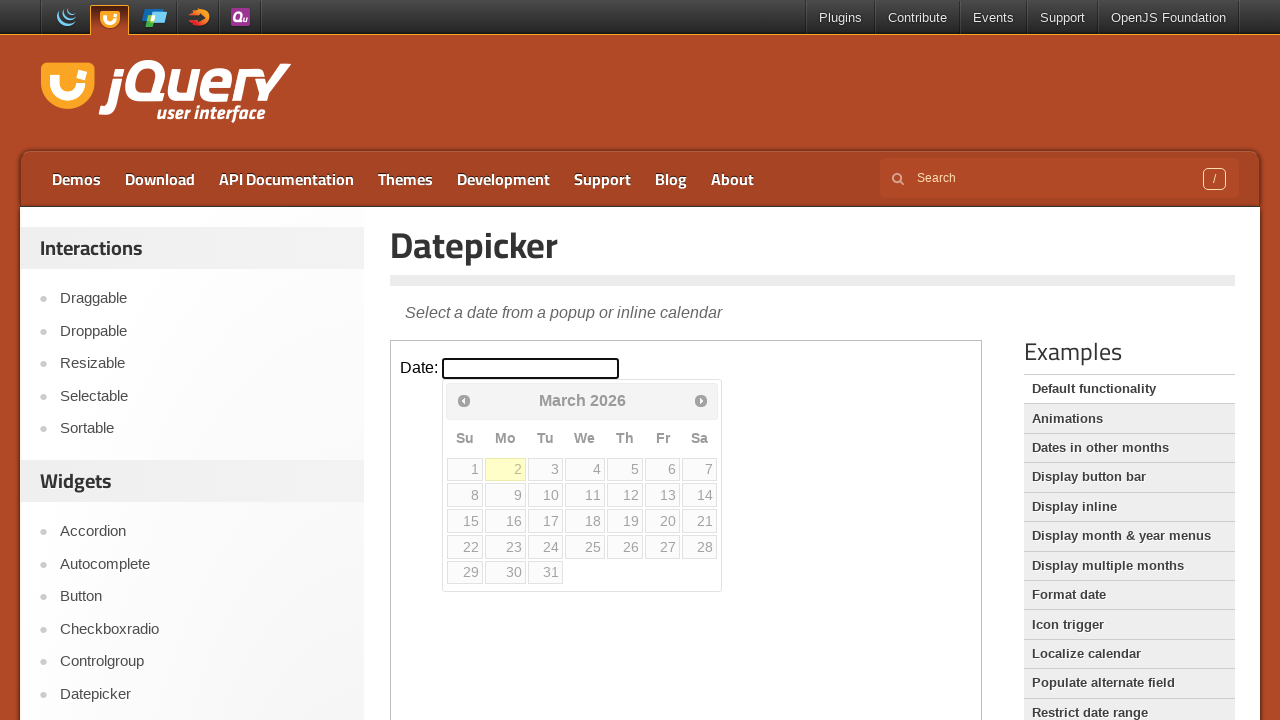

Calendar widget is now visible
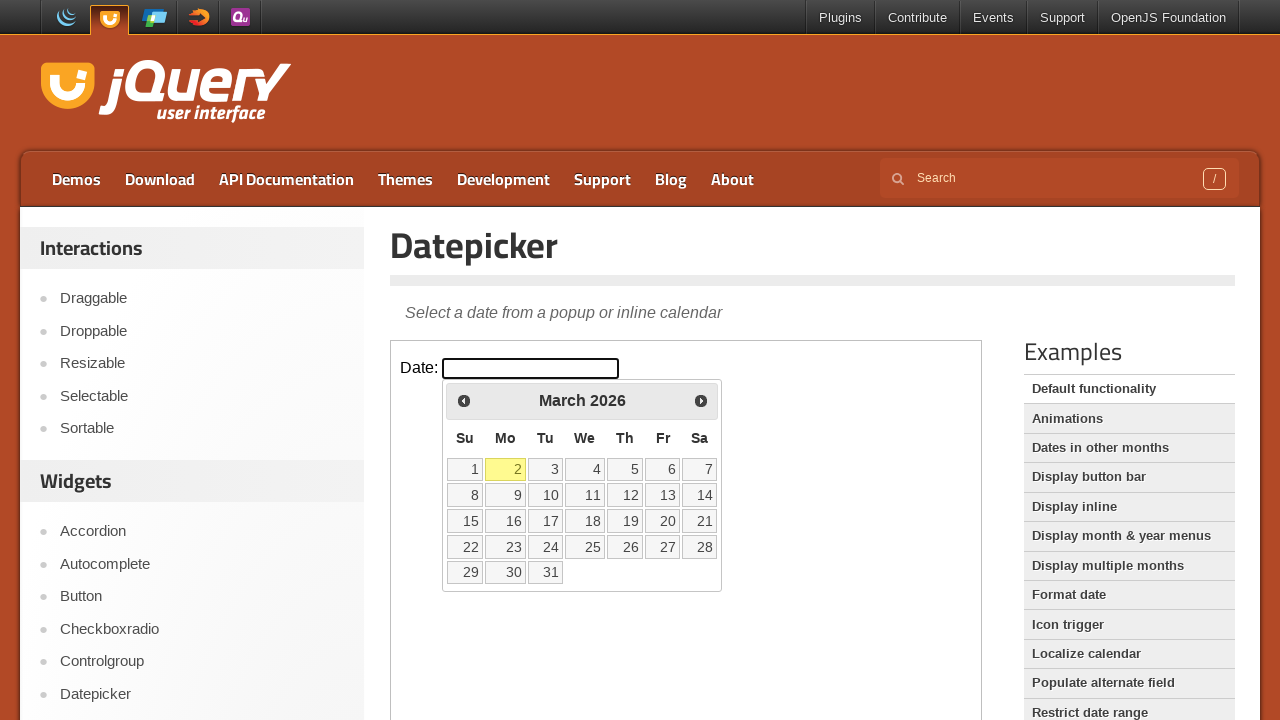

Clicked Next button to navigate months (iteration 1) at (701, 400) on .demo-frame >> internal:control=enter-frame >> a[title='Next']
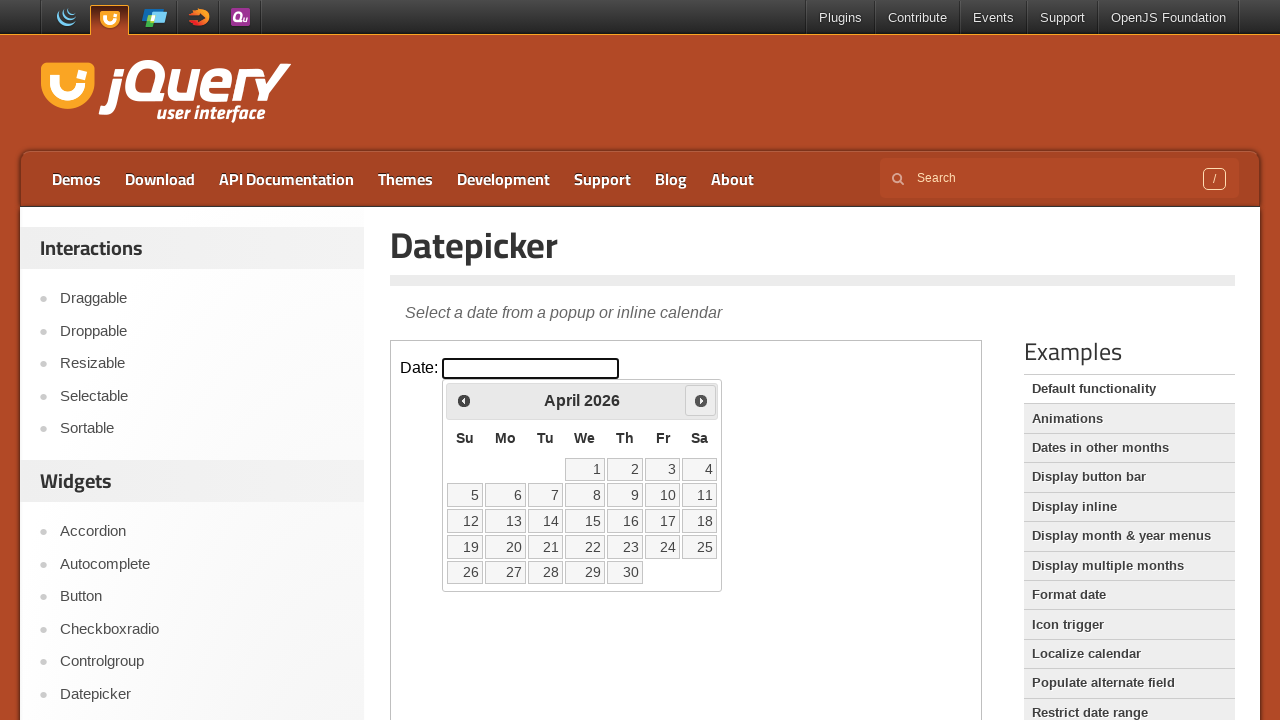

Waited 500ms for calendar to update
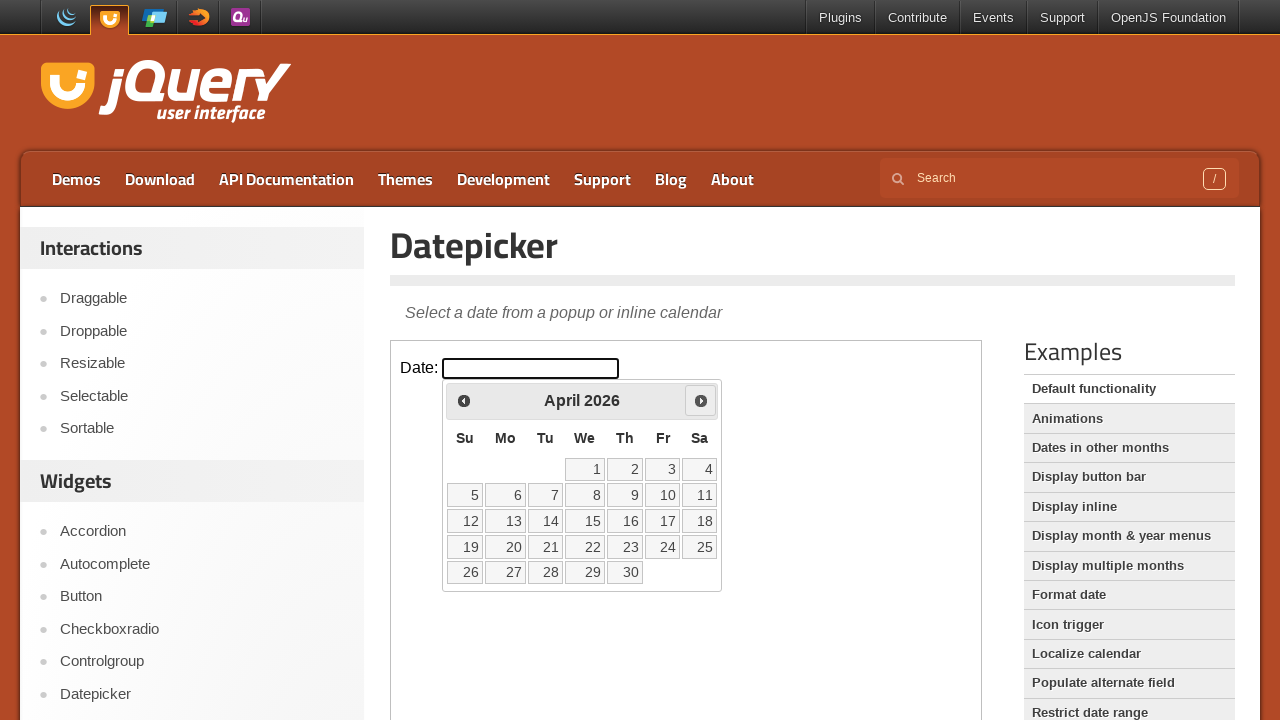

Clicked Next button to navigate months (iteration 2) at (701, 400) on .demo-frame >> internal:control=enter-frame >> a[title='Next']
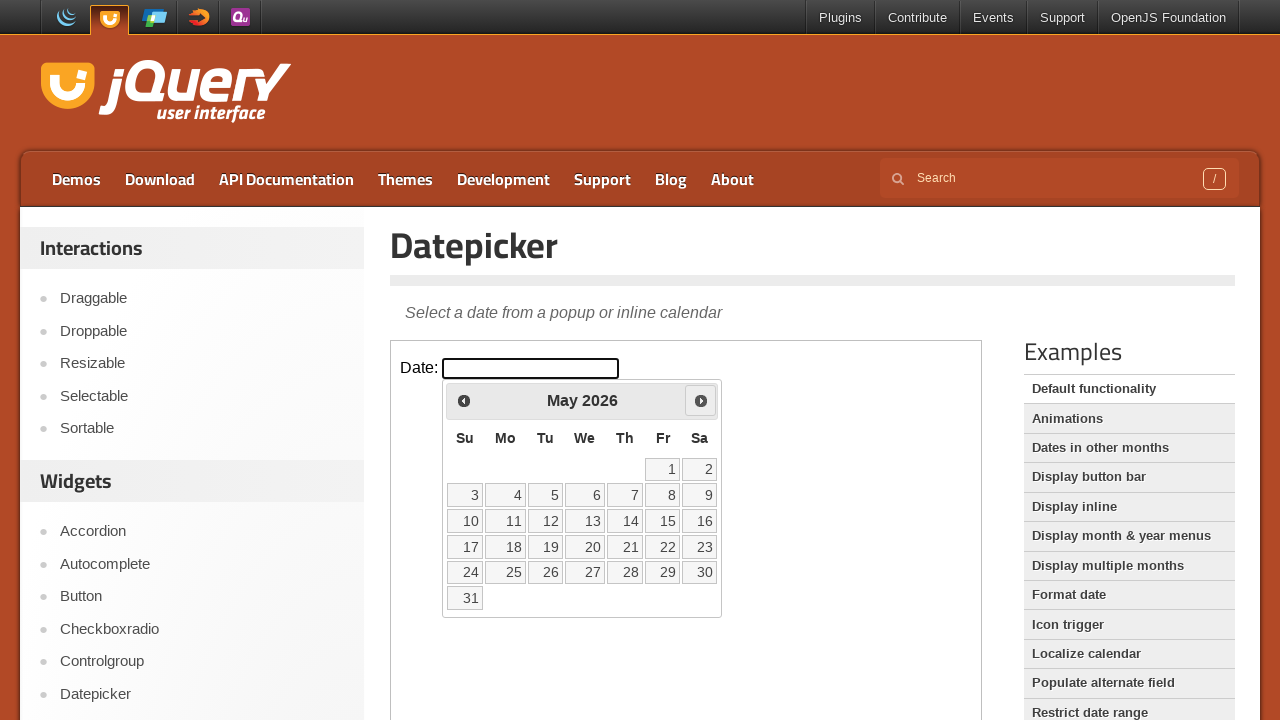

Waited 500ms for calendar to update
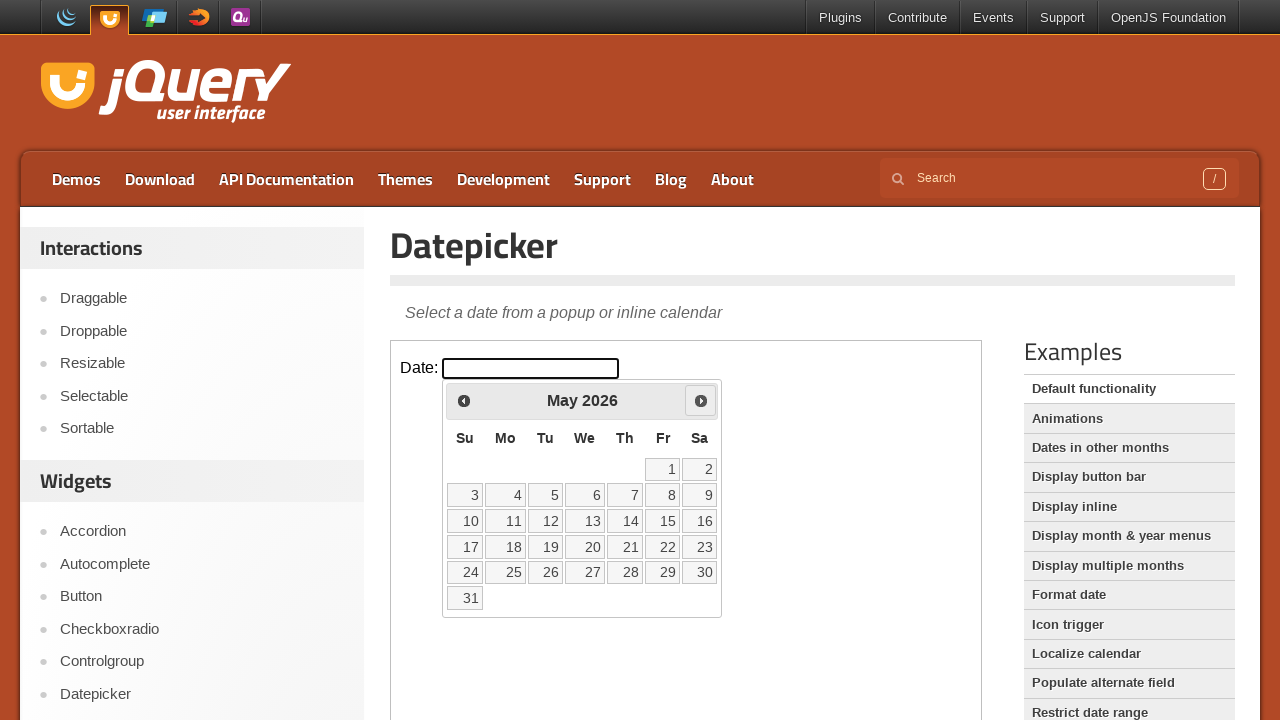

Clicked Next button to navigate months (iteration 3) at (701, 400) on .demo-frame >> internal:control=enter-frame >> a[title='Next']
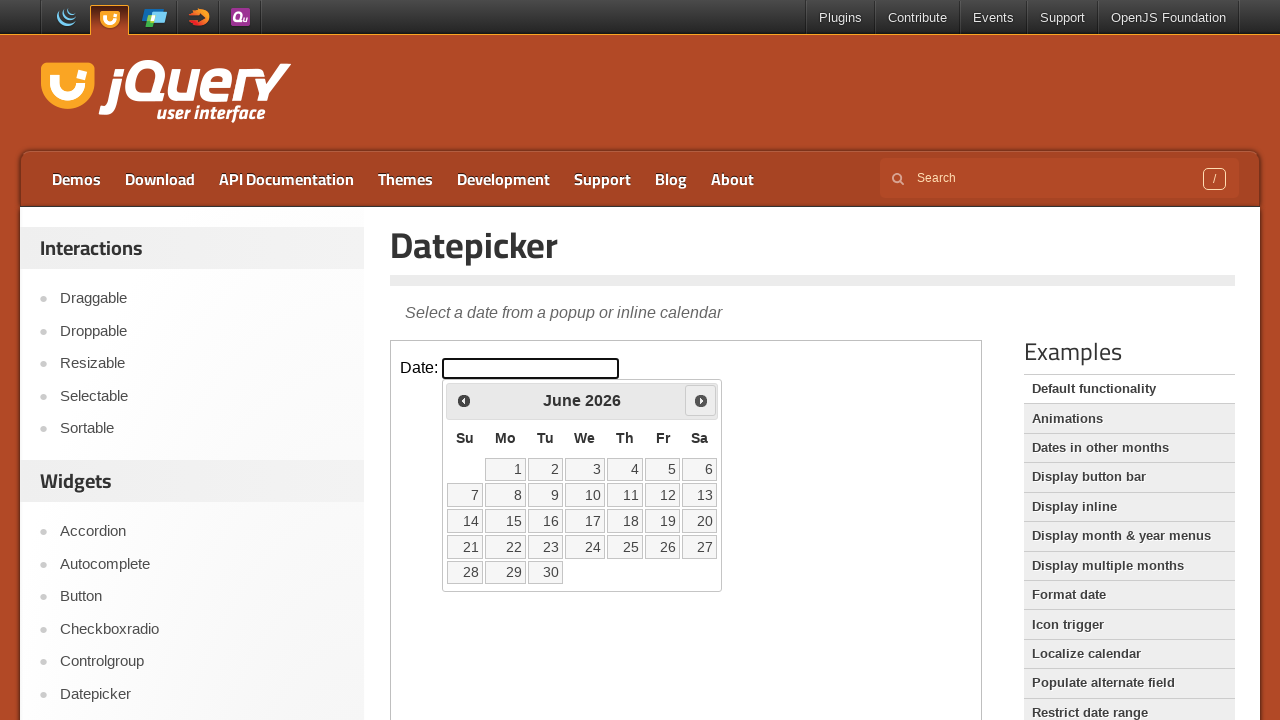

Waited 500ms for calendar to update
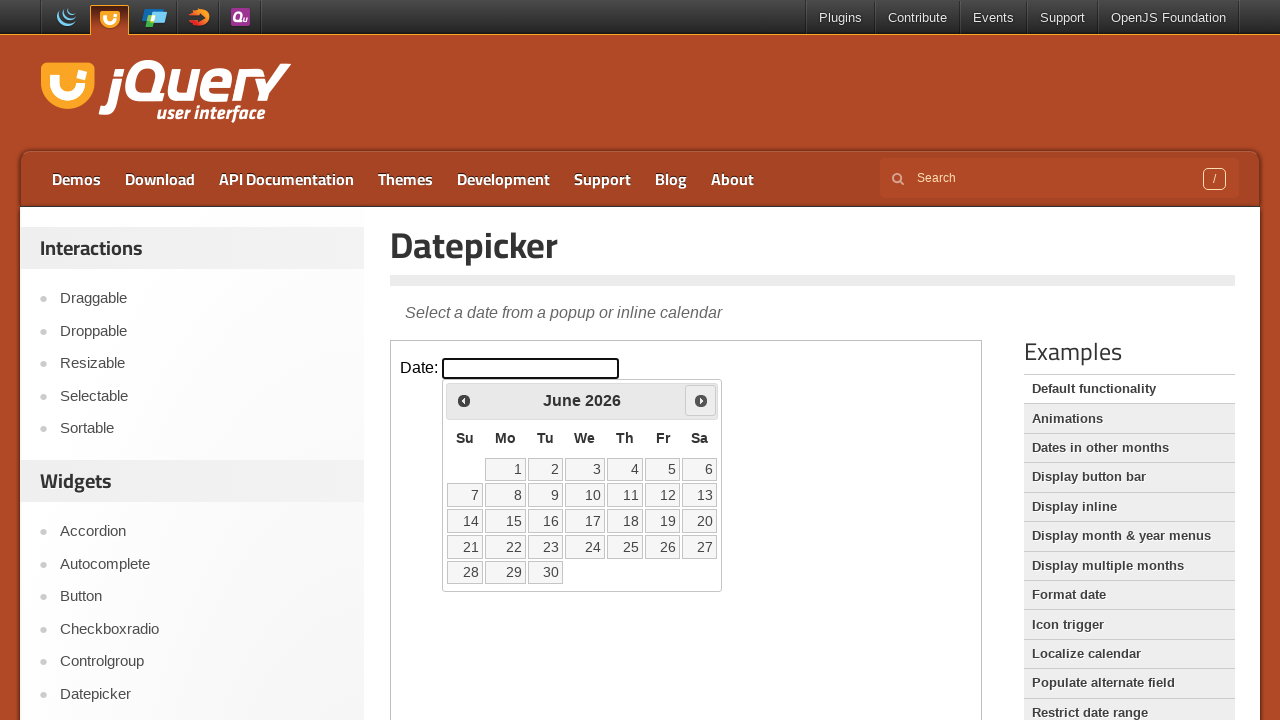

Clicked Next button to navigate months (iteration 4) at (701, 400) on .demo-frame >> internal:control=enter-frame >> a[title='Next']
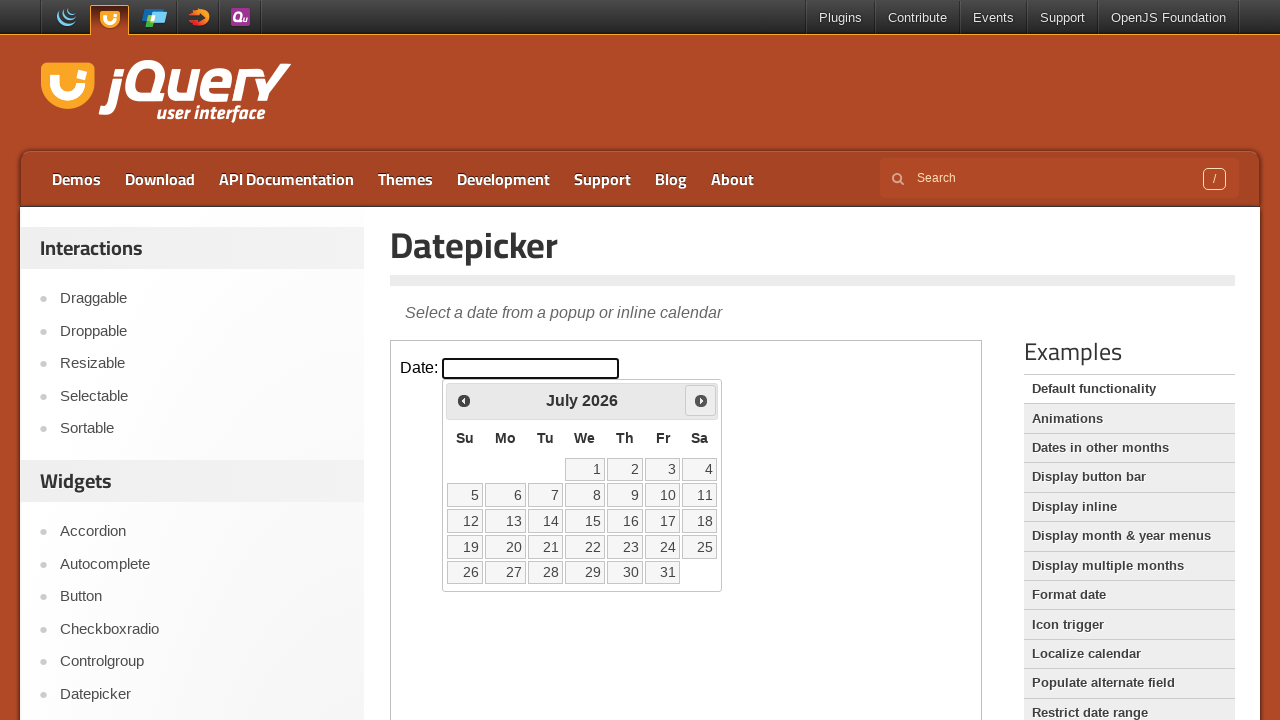

Waited 500ms for calendar to update
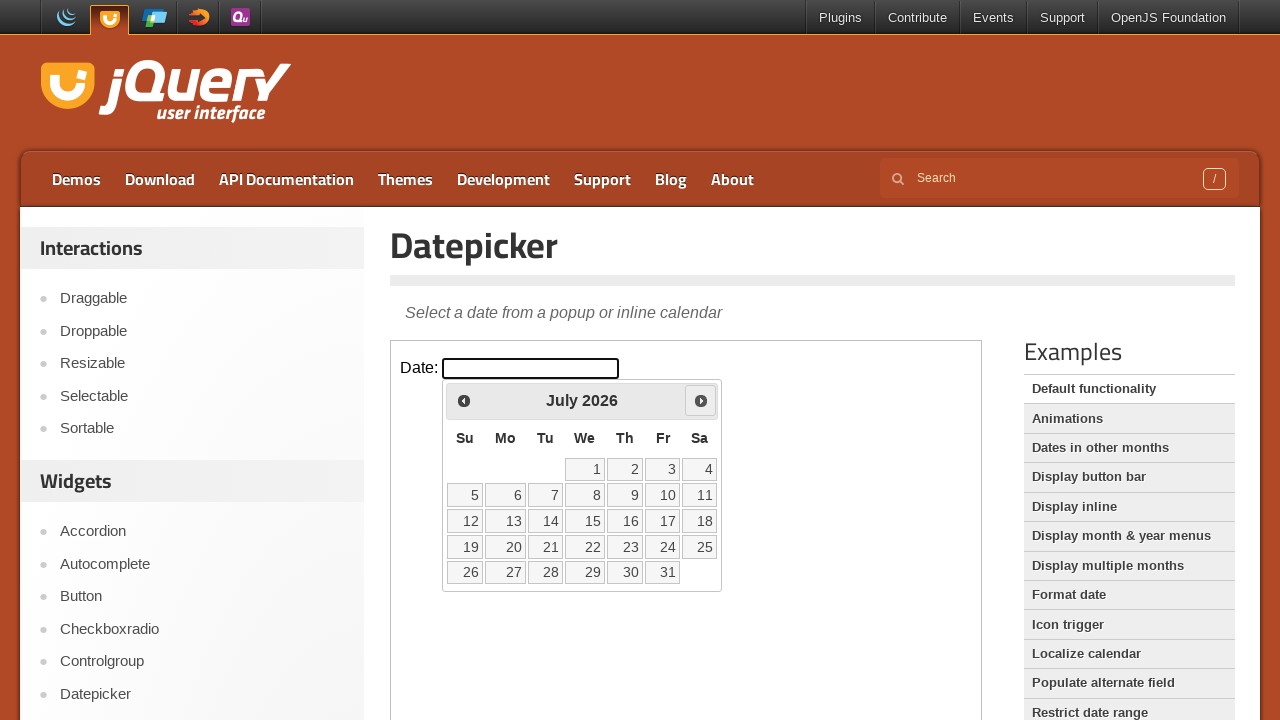

Clicked Next button to navigate months (iteration 5) at (701, 400) on .demo-frame >> internal:control=enter-frame >> a[title='Next']
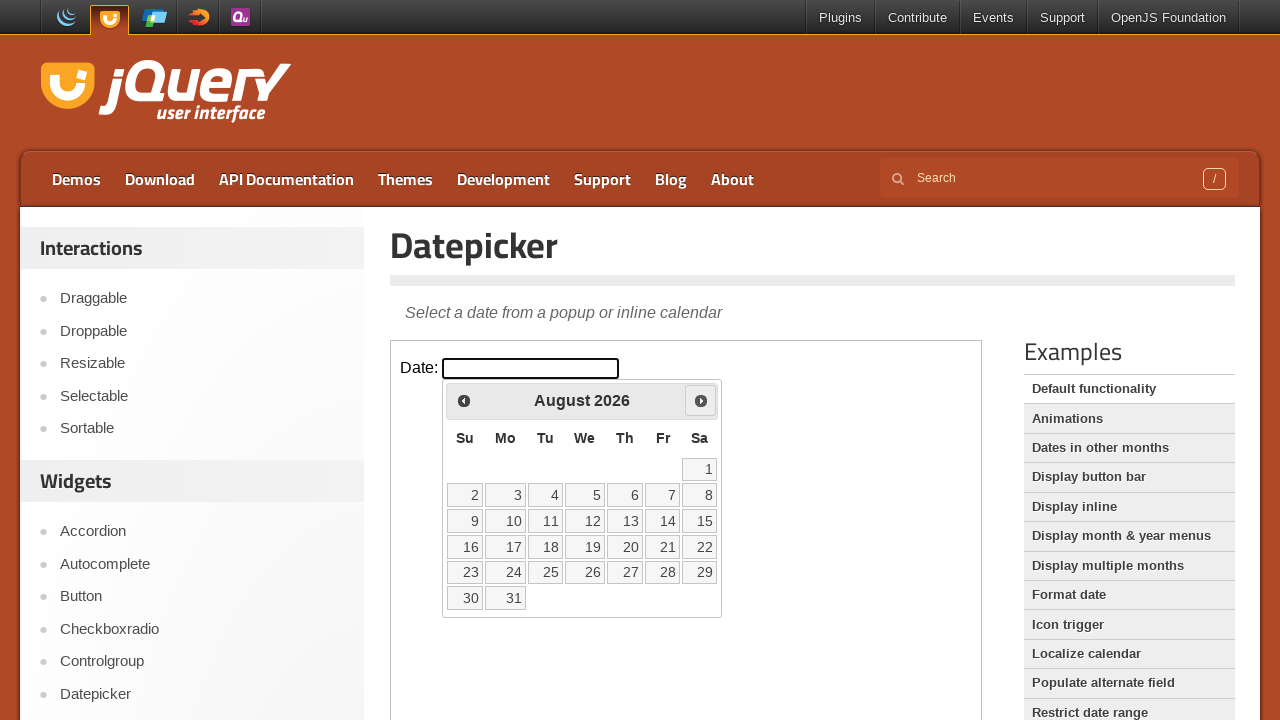

Waited 500ms for calendar to update
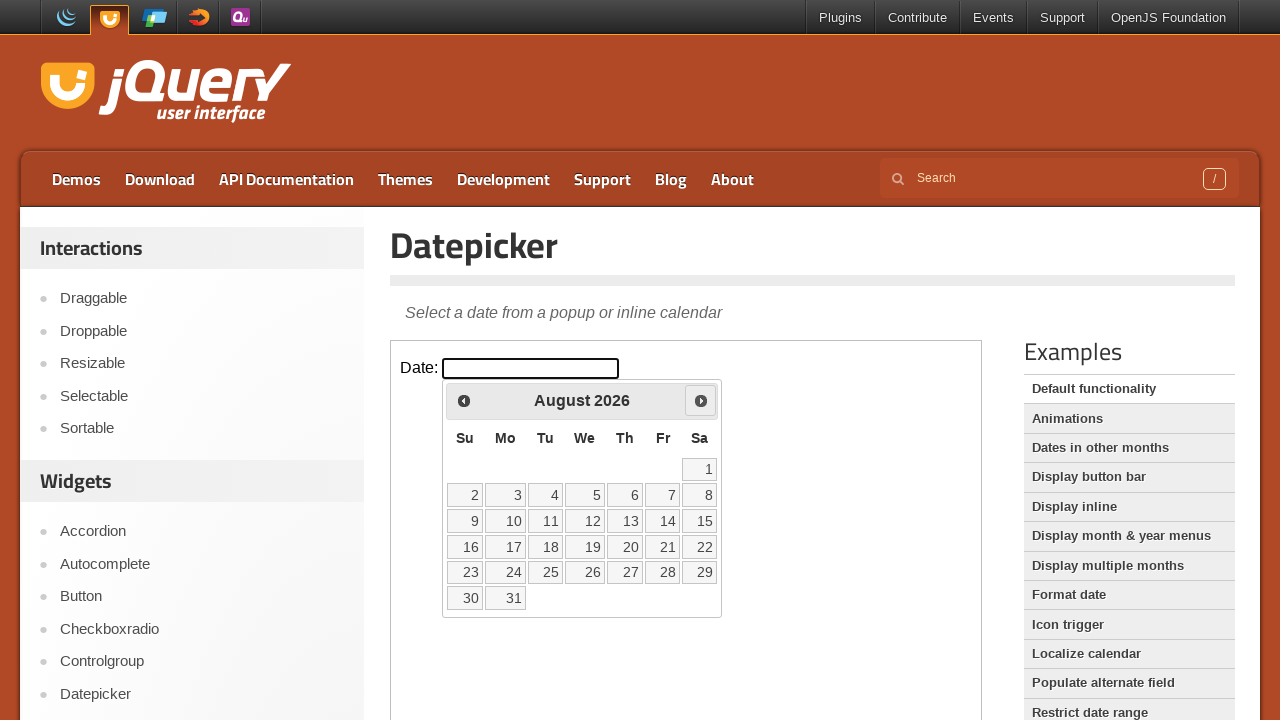

Clicked Next button to navigate months (iteration 6) at (701, 400) on .demo-frame >> internal:control=enter-frame >> a[title='Next']
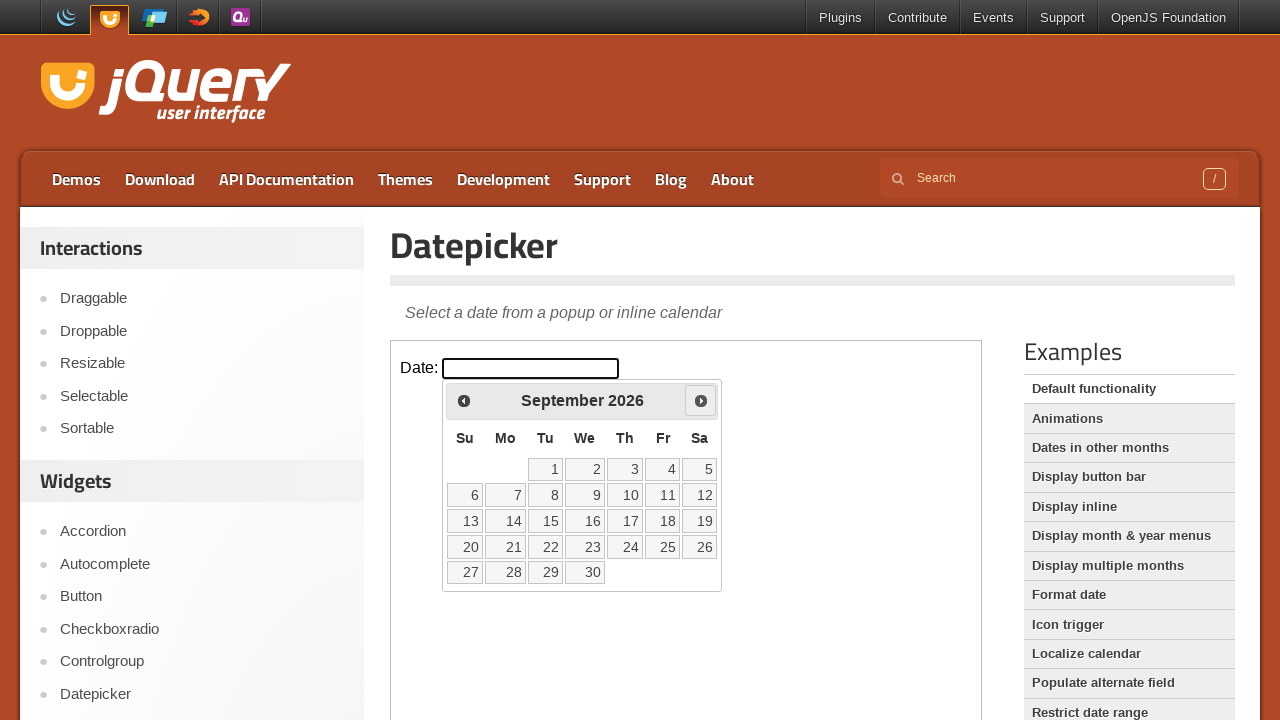

Waited 500ms for calendar to update
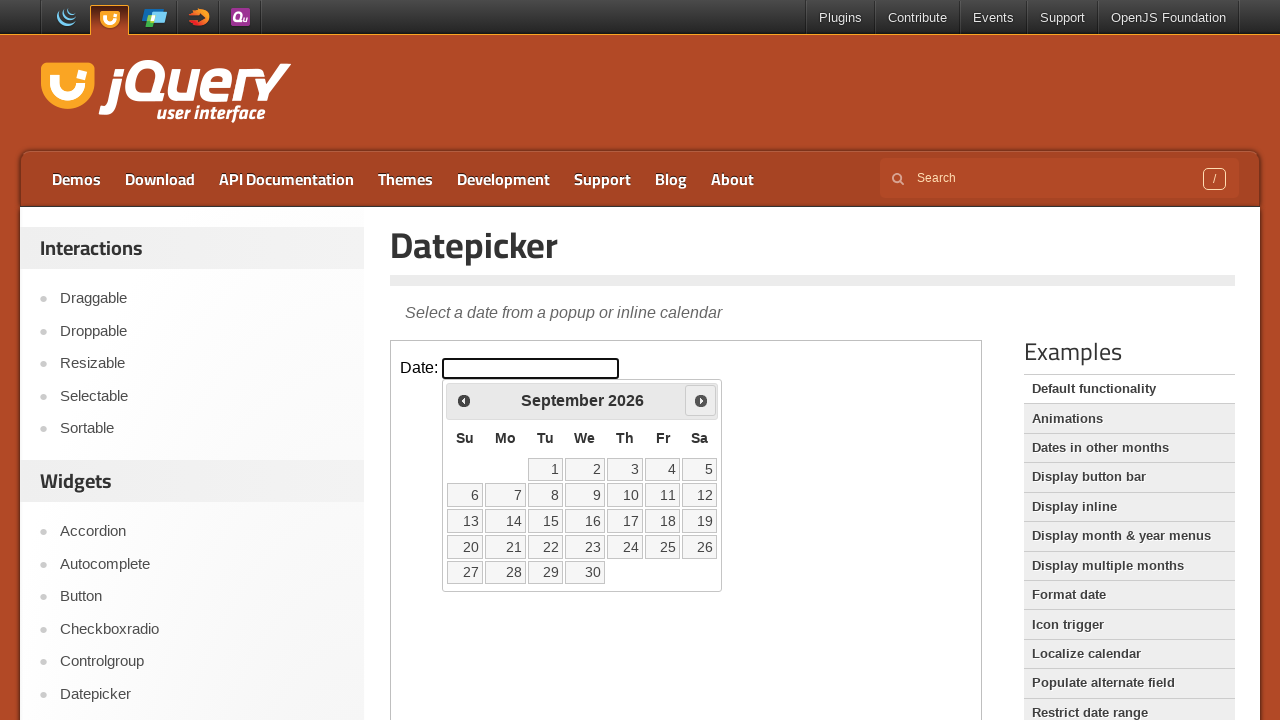

Clicked Next button to navigate months (iteration 7) at (701, 400) on .demo-frame >> internal:control=enter-frame >> a[title='Next']
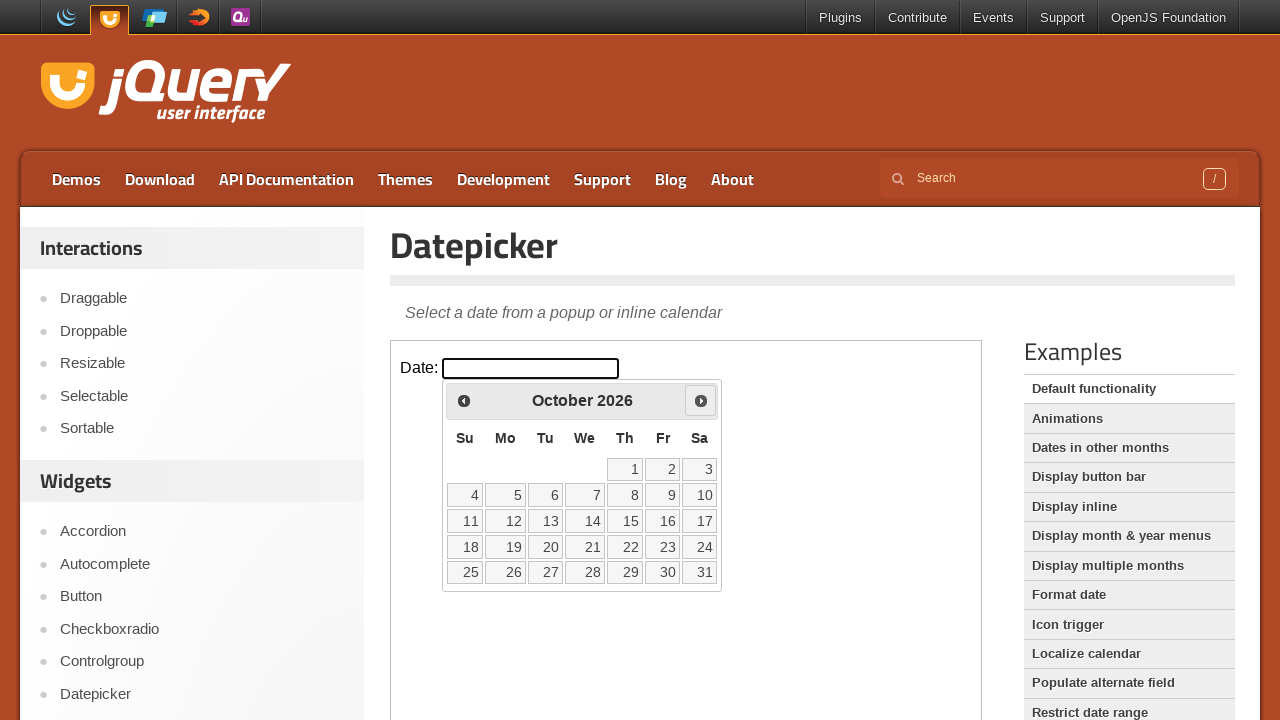

Waited 500ms for calendar to update
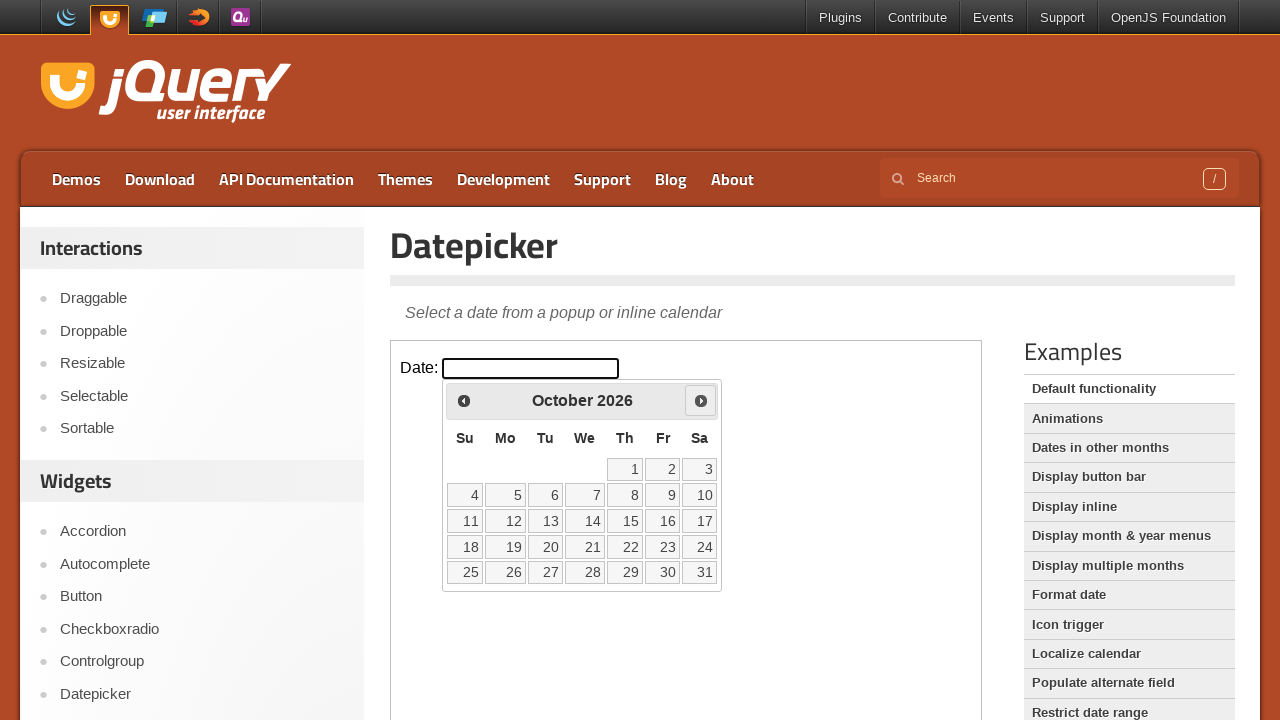

Clicked Next button to navigate months (iteration 8) at (701, 400) on .demo-frame >> internal:control=enter-frame >> a[title='Next']
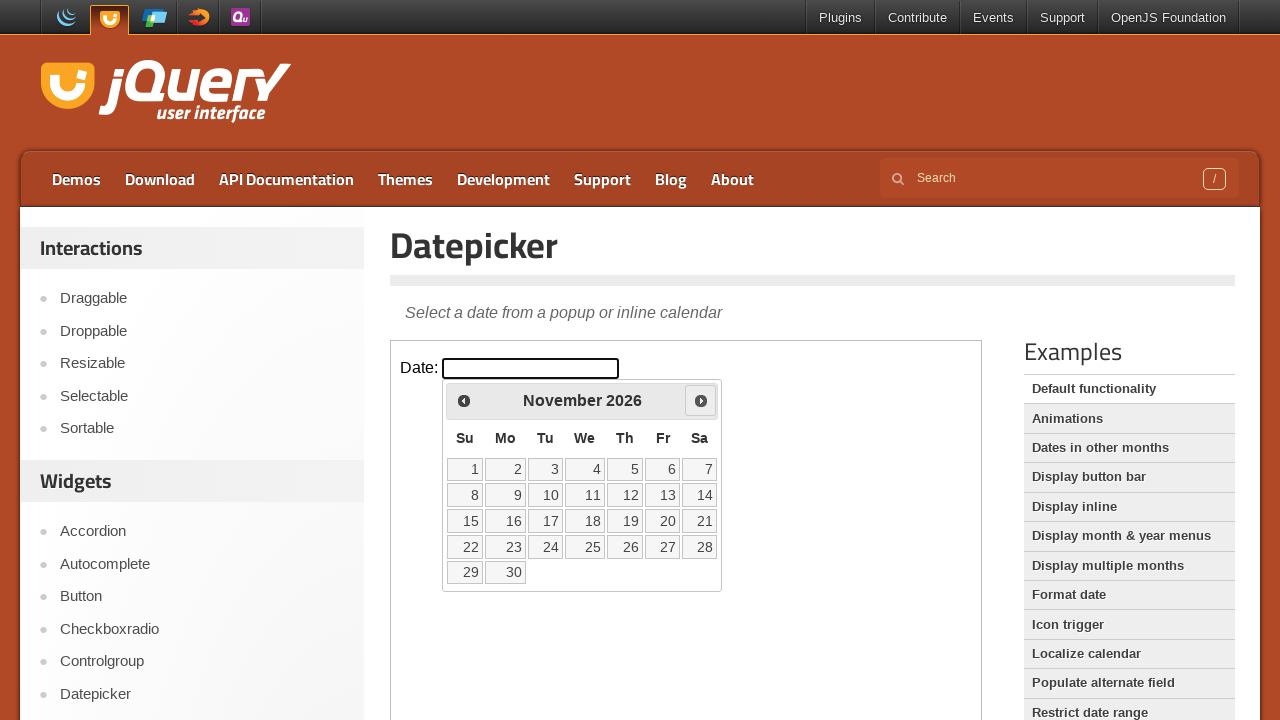

Waited 500ms for calendar to update
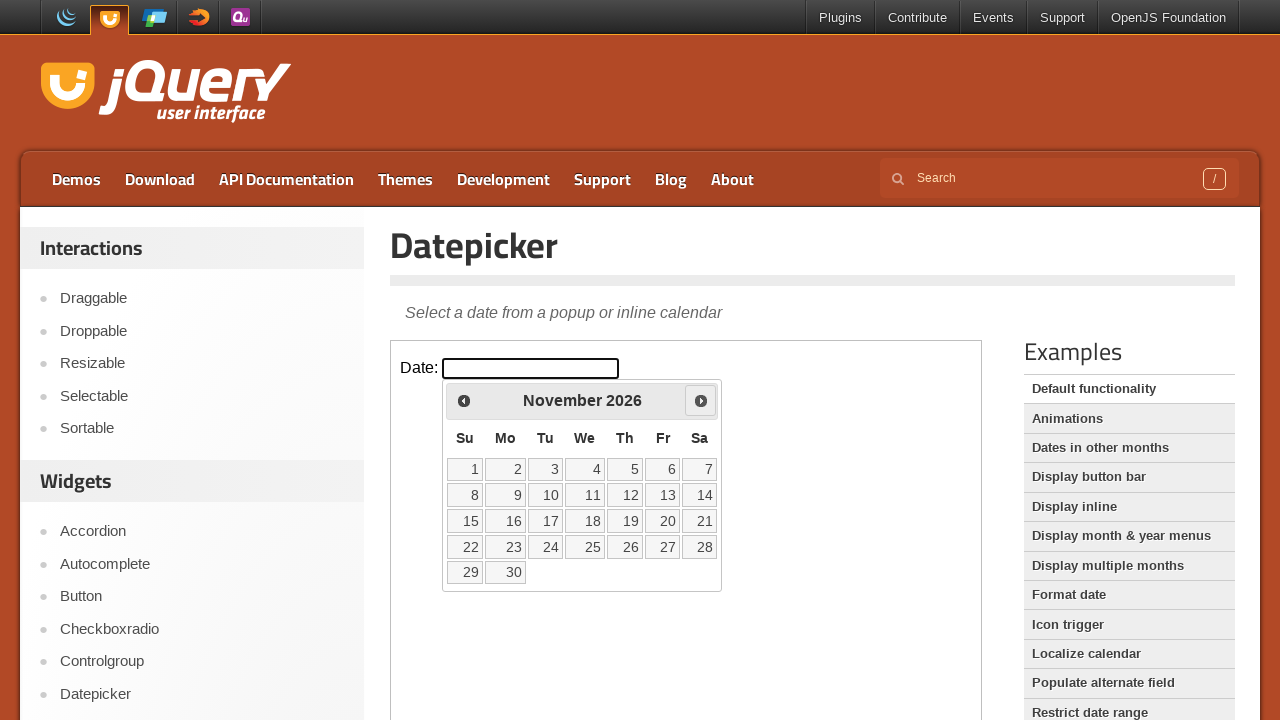

Clicked Next button to navigate months (iteration 9) at (701, 400) on .demo-frame >> internal:control=enter-frame >> a[title='Next']
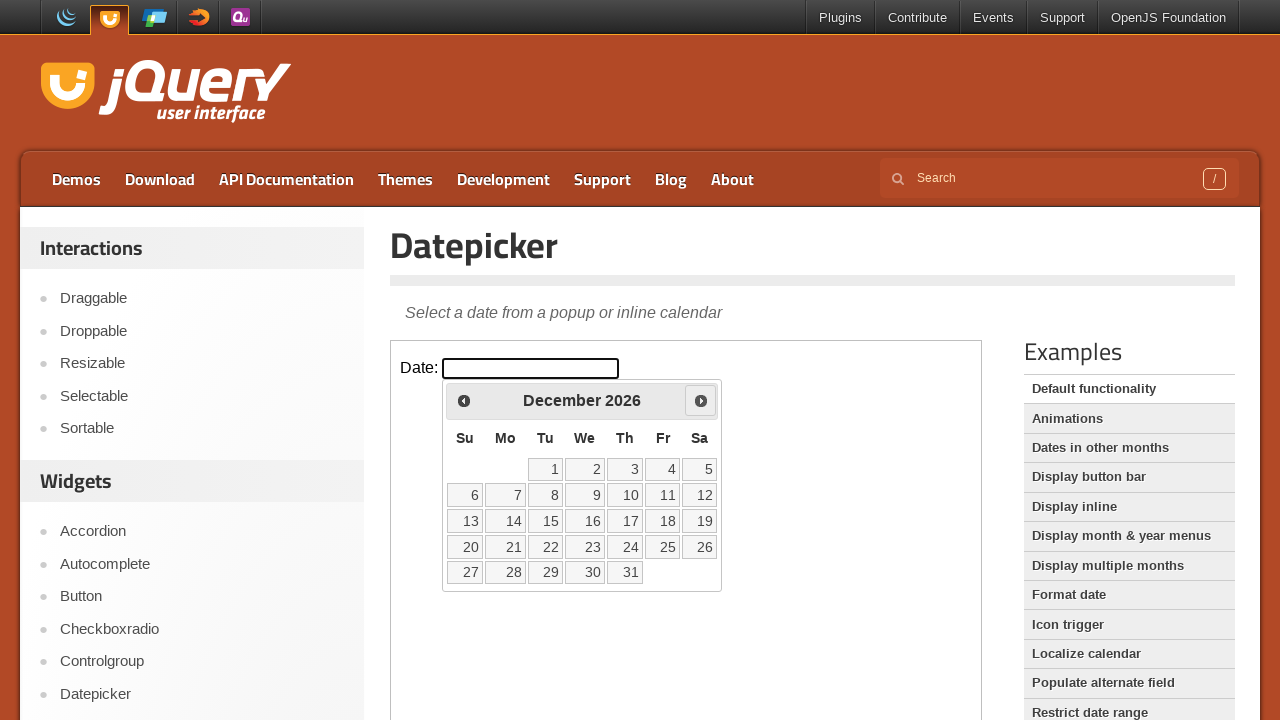

Waited 500ms for calendar to update
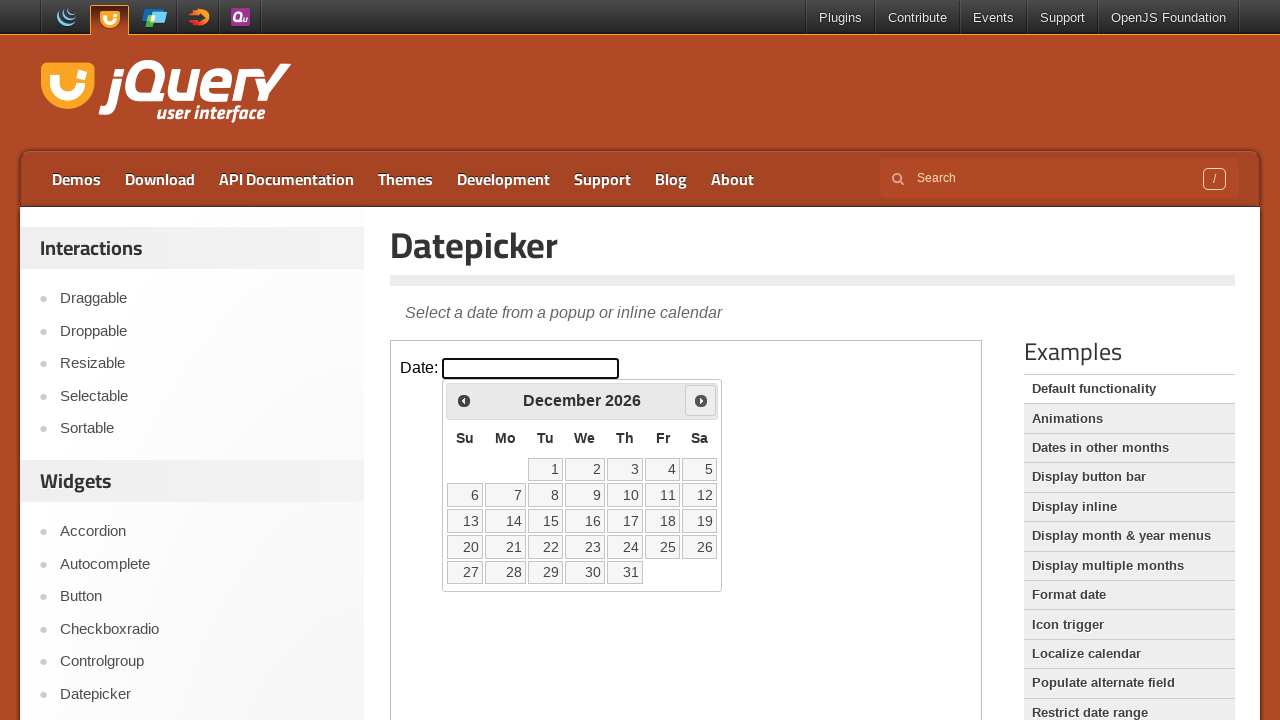

Clicked Next button to navigate months (iteration 10) at (701, 400) on .demo-frame >> internal:control=enter-frame >> a[title='Next']
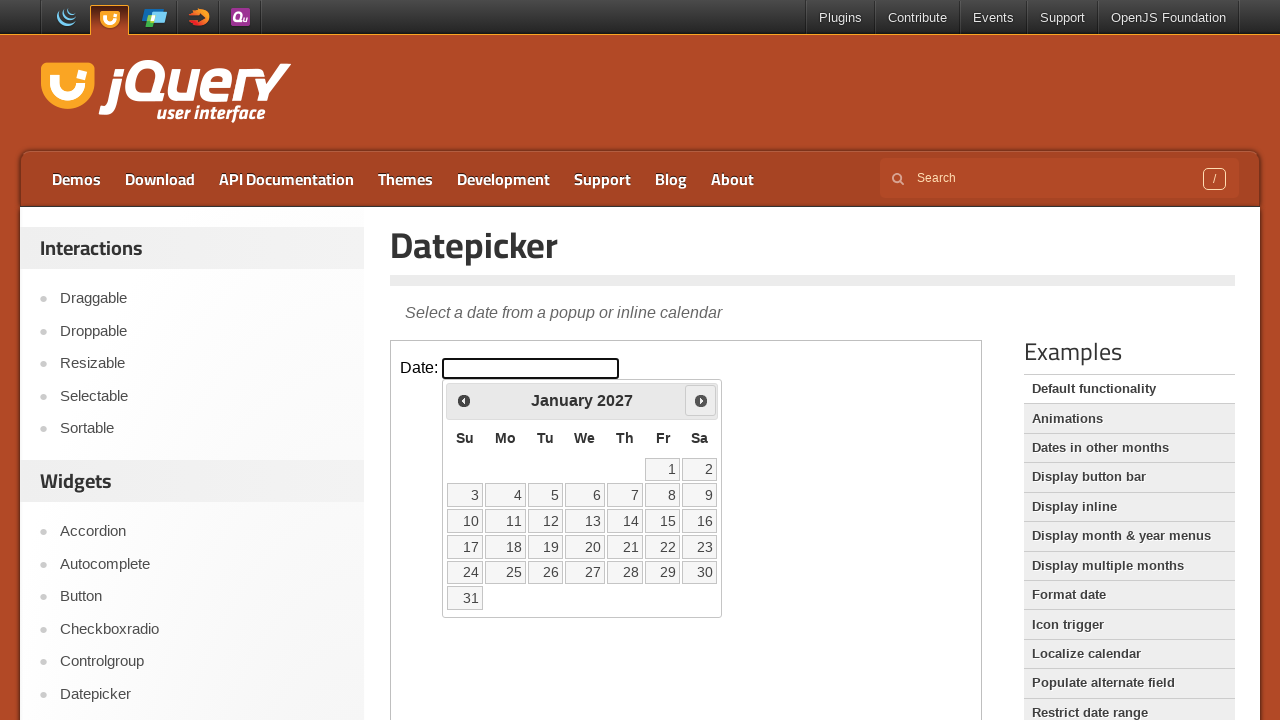

Waited 500ms for calendar to update
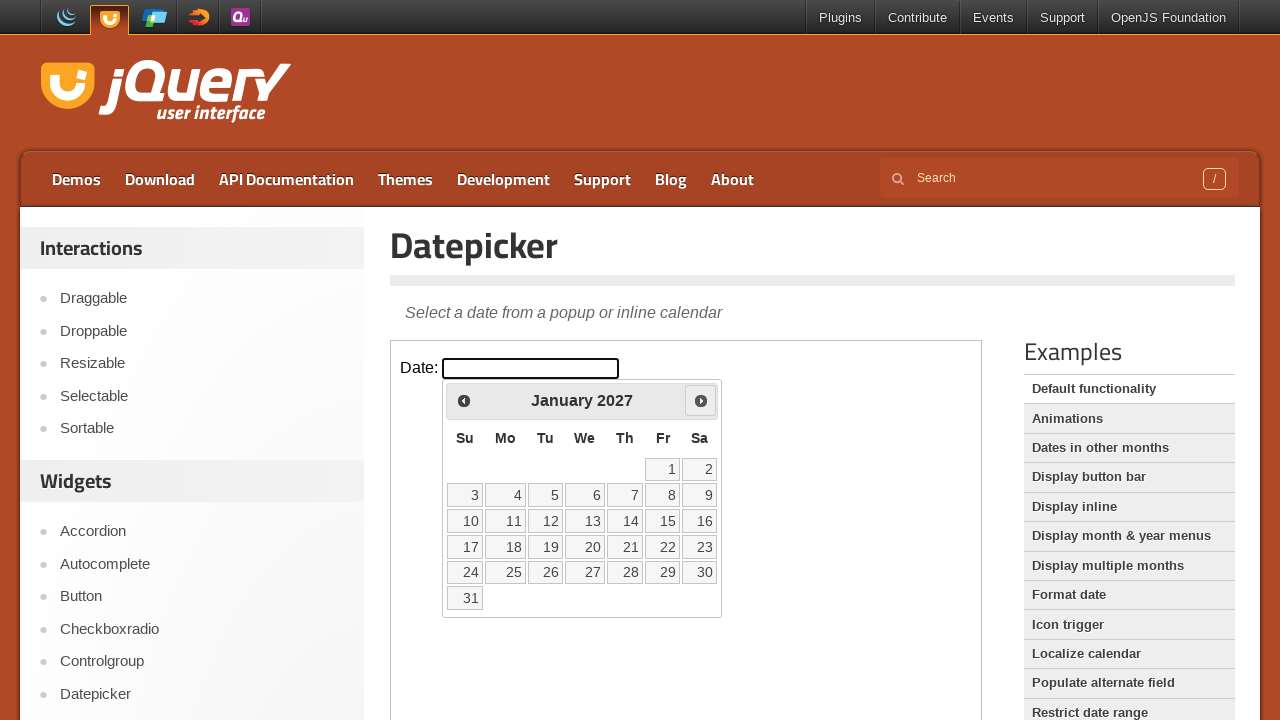

Clicked Next button to navigate months (iteration 11) at (701, 400) on .demo-frame >> internal:control=enter-frame >> a[title='Next']
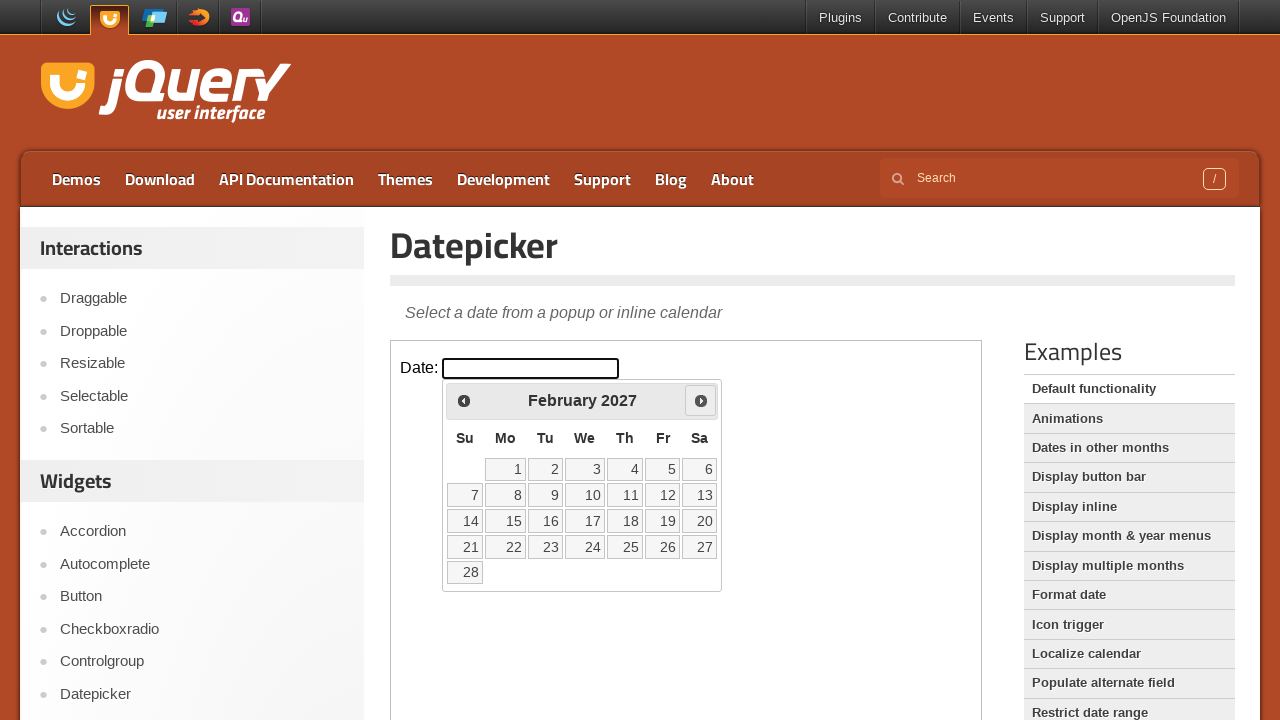

Waited 500ms for calendar to update
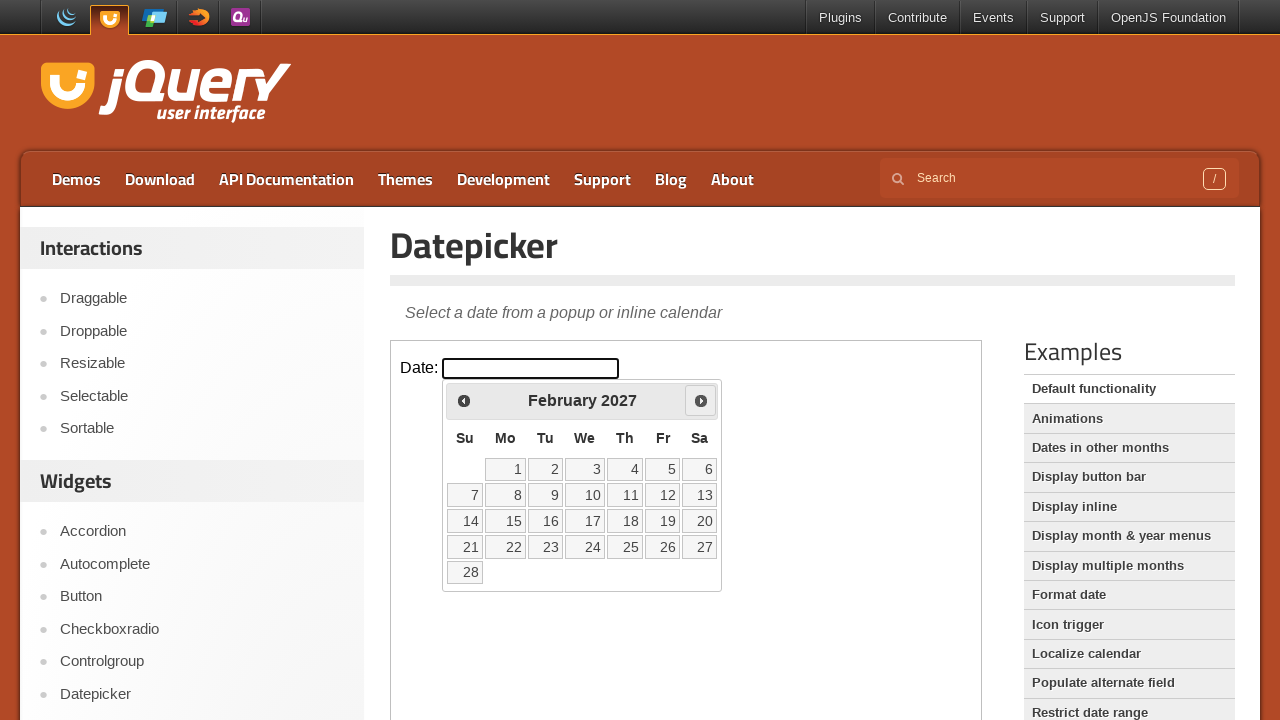

Clicked Next button to navigate months (iteration 12) at (701, 400) on .demo-frame >> internal:control=enter-frame >> a[title='Next']
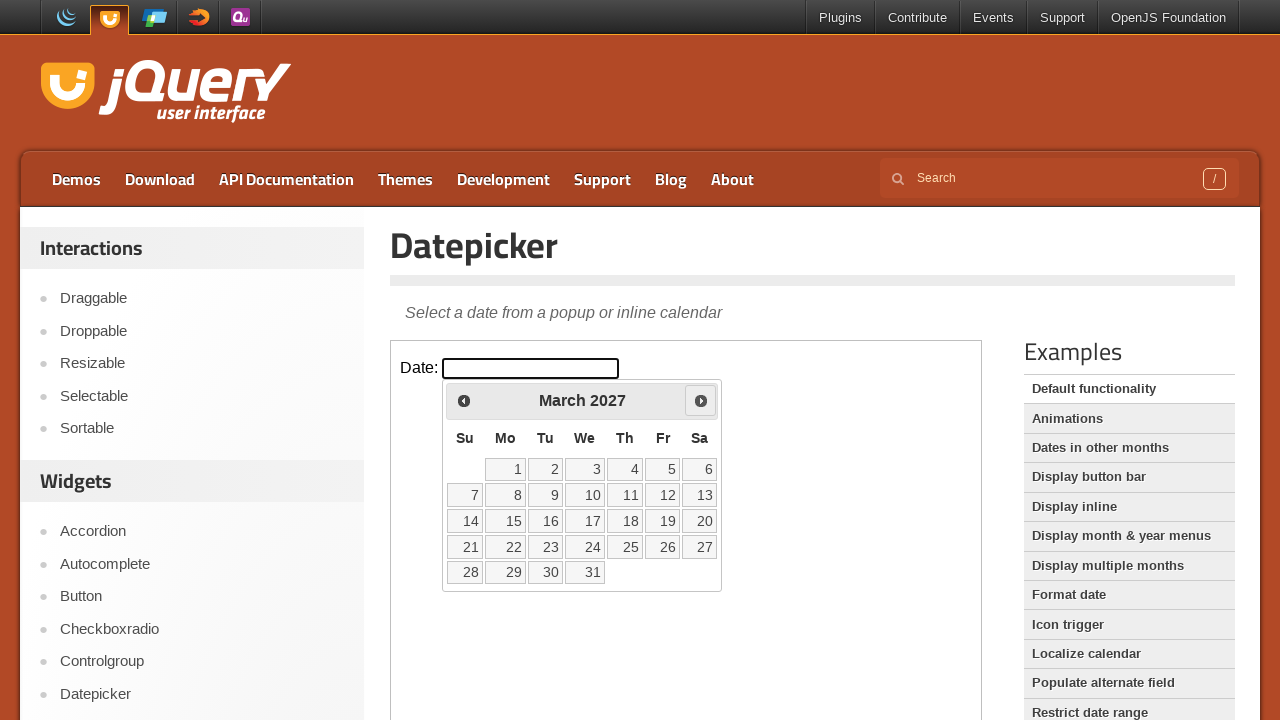

Waited 500ms for calendar to update
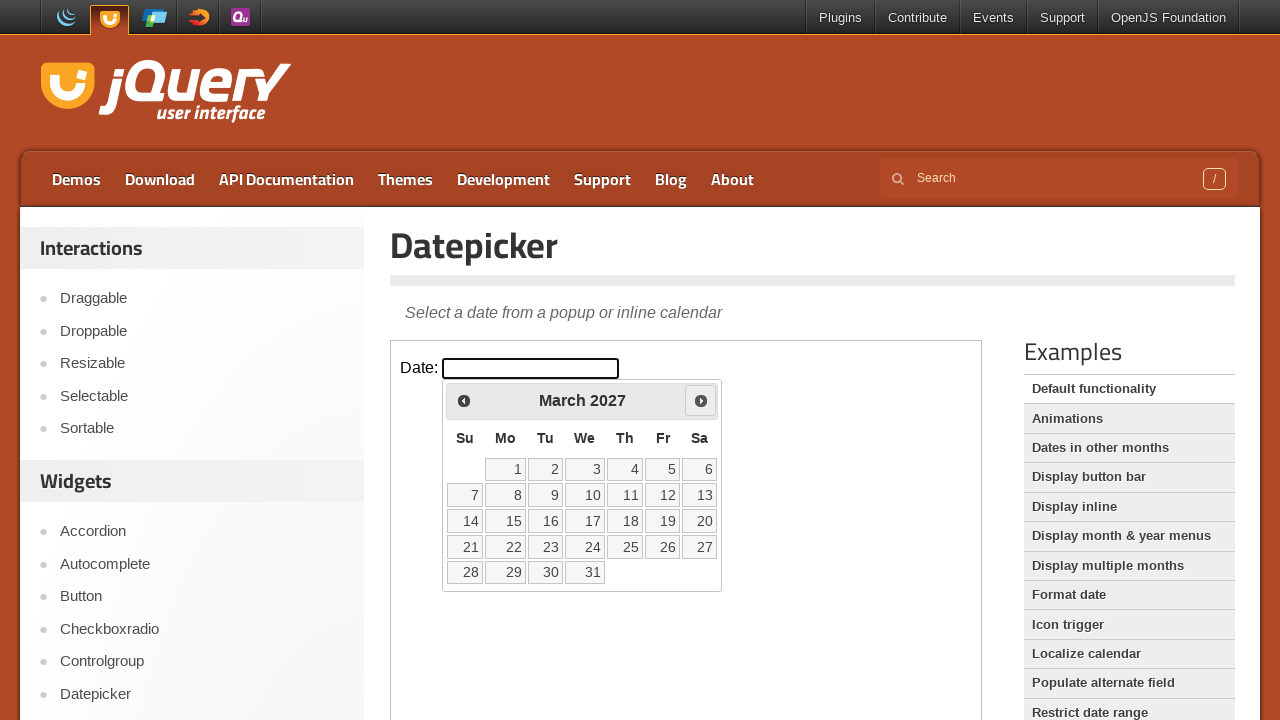

Clicked Next button to navigate months (iteration 13) at (701, 400) on .demo-frame >> internal:control=enter-frame >> a[title='Next']
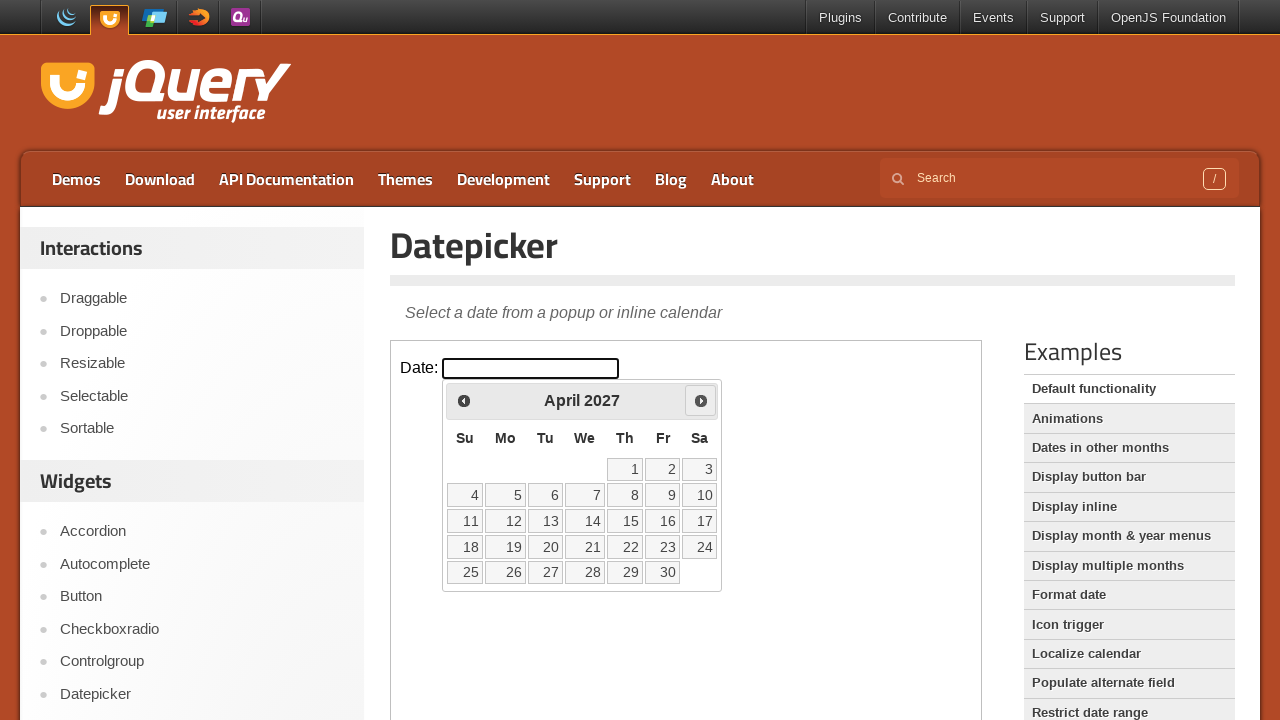

Waited 500ms for calendar to update
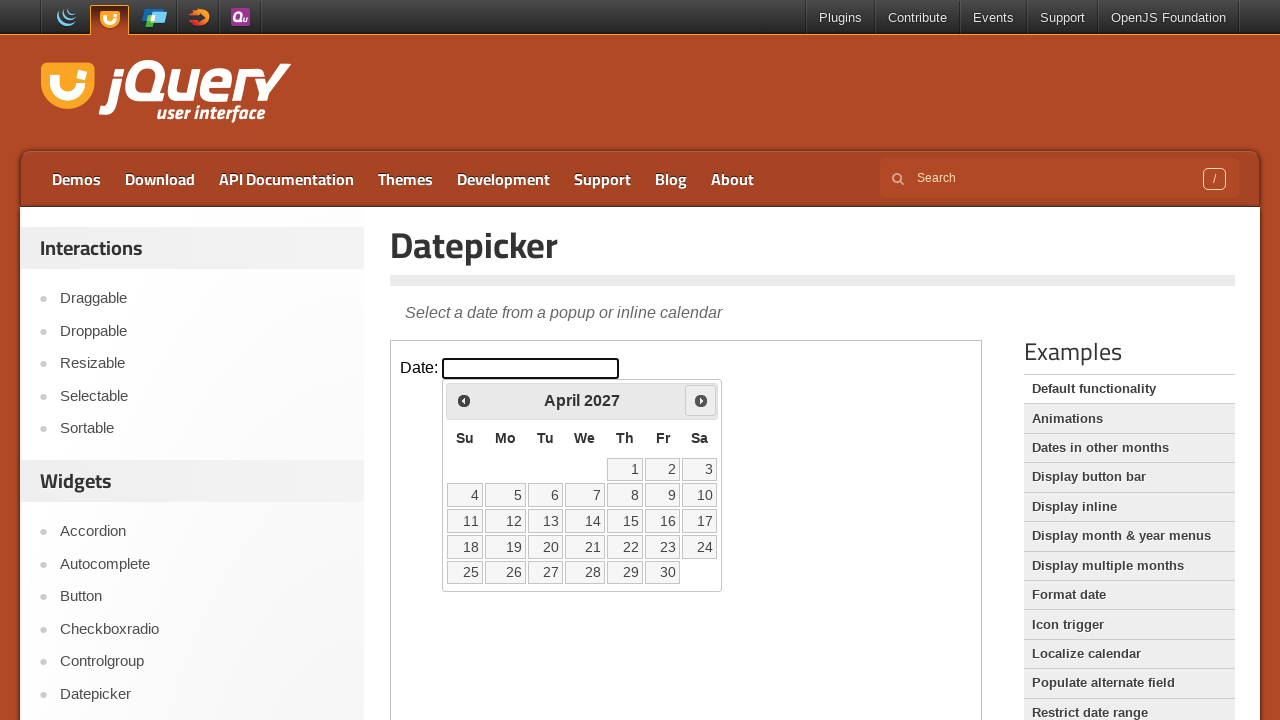

Clicked Next button to navigate months (iteration 14) at (701, 400) on .demo-frame >> internal:control=enter-frame >> a[title='Next']
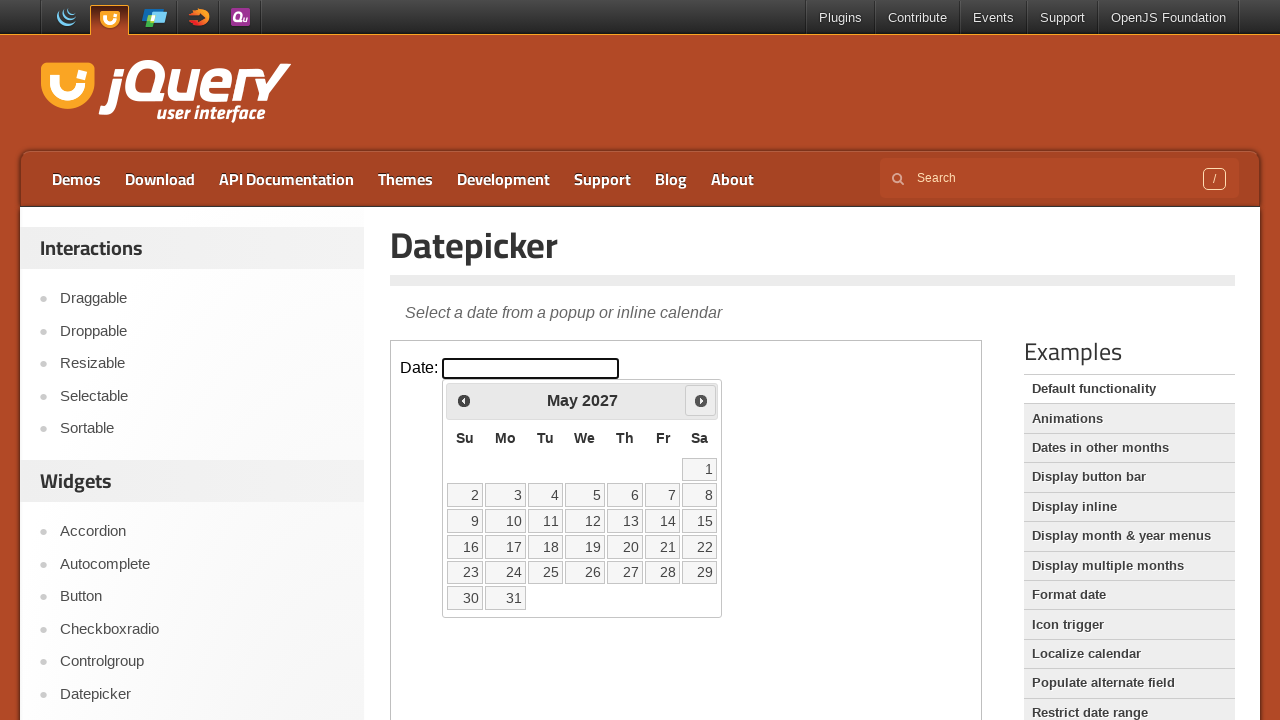

Waited 500ms for calendar to update
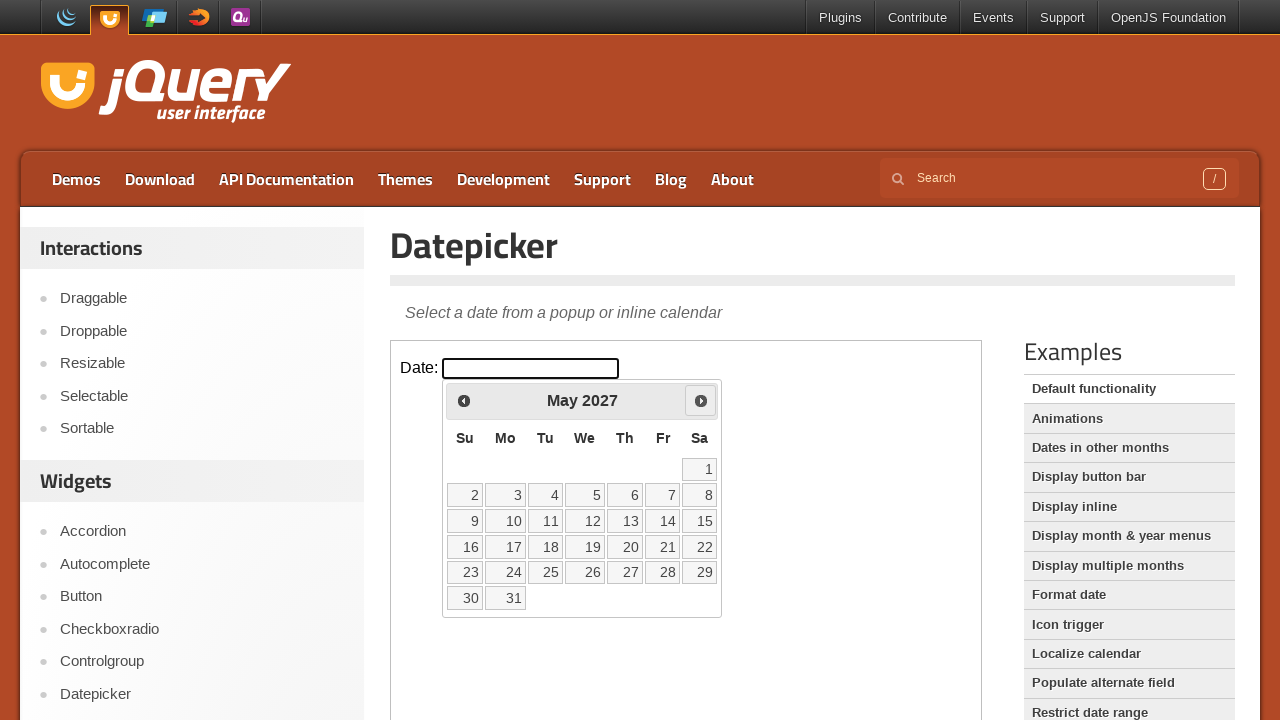

Clicked Next button to navigate months (iteration 15) at (701, 400) on .demo-frame >> internal:control=enter-frame >> a[title='Next']
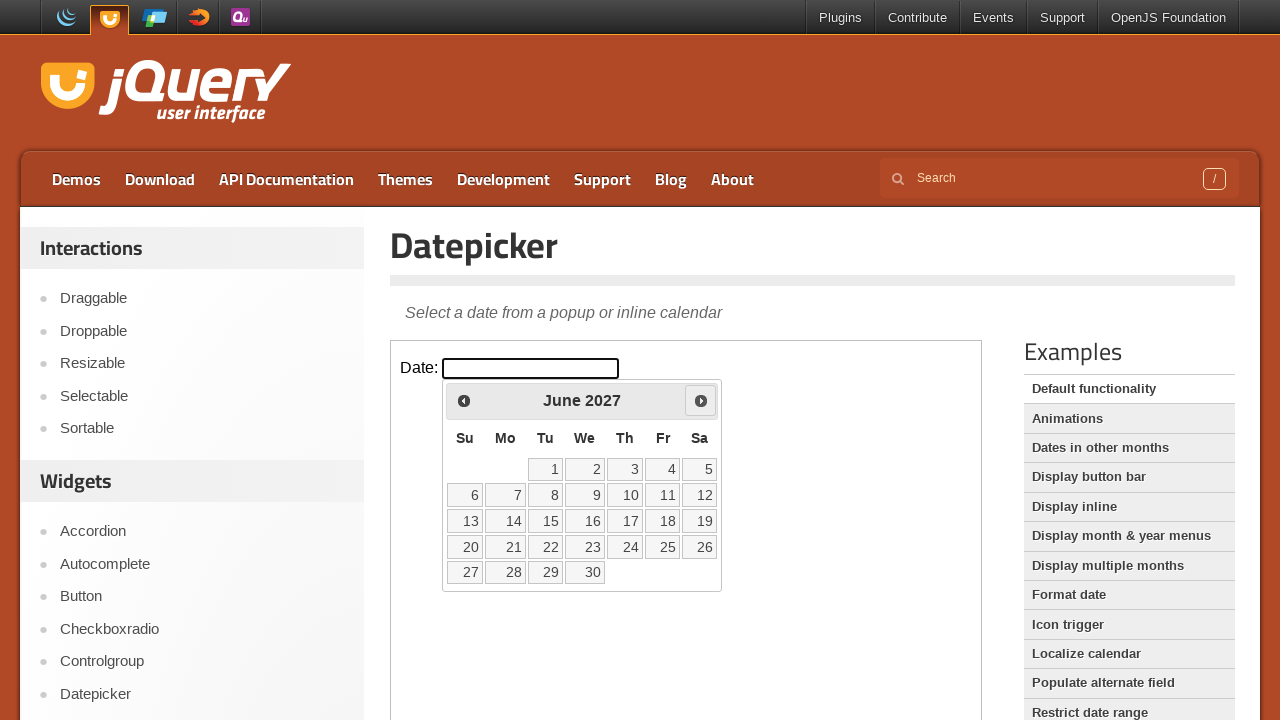

Waited 500ms for calendar to update
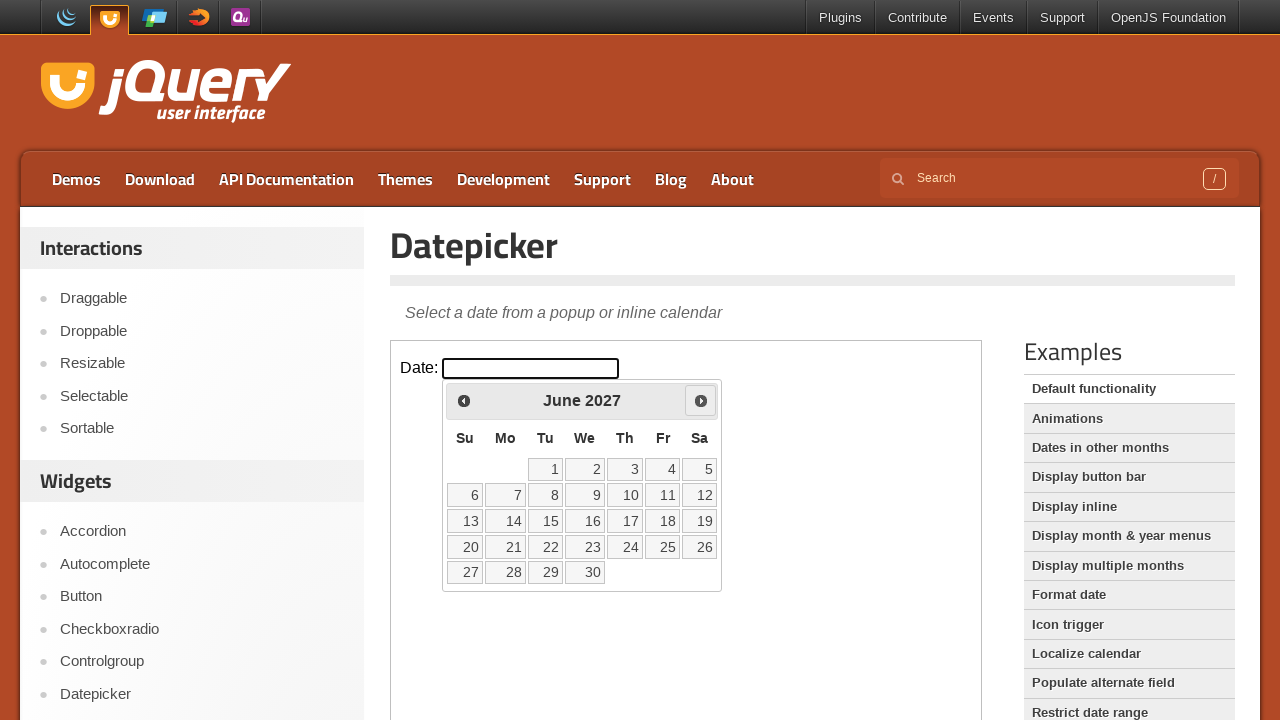

Clicked Next button to navigate months (iteration 16) at (701, 400) on .demo-frame >> internal:control=enter-frame >> a[title='Next']
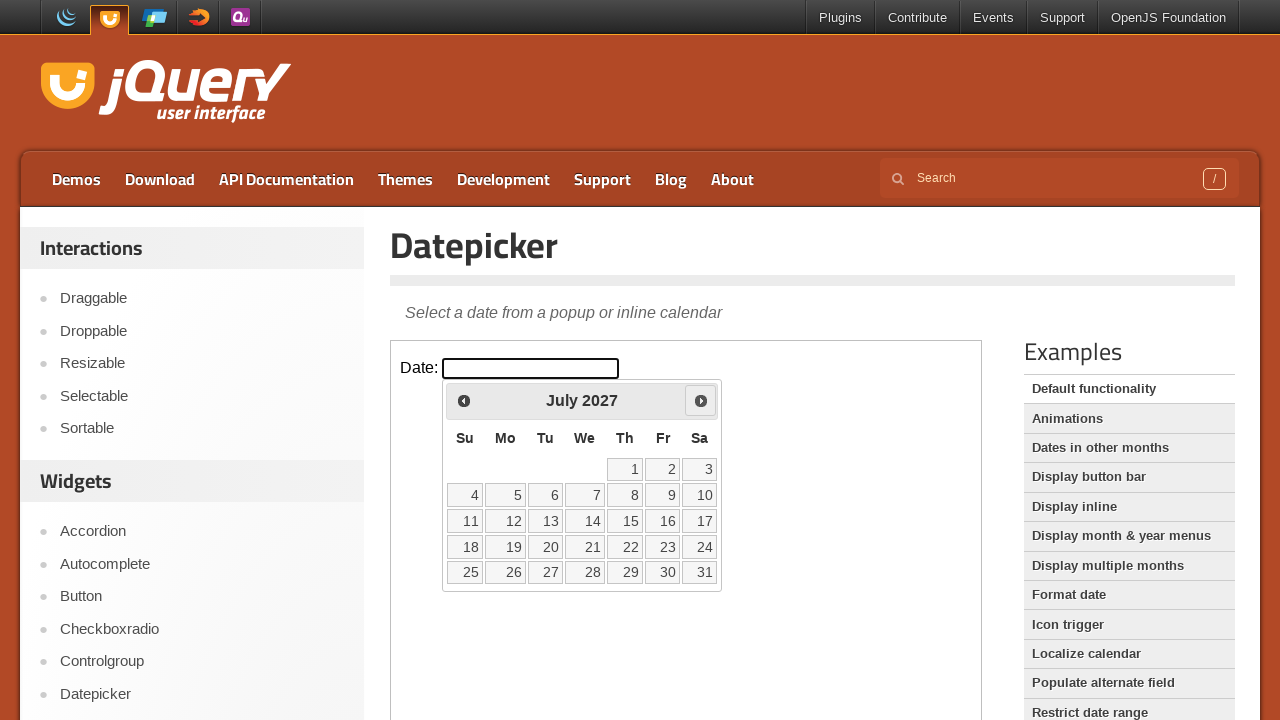

Waited 500ms for calendar to update
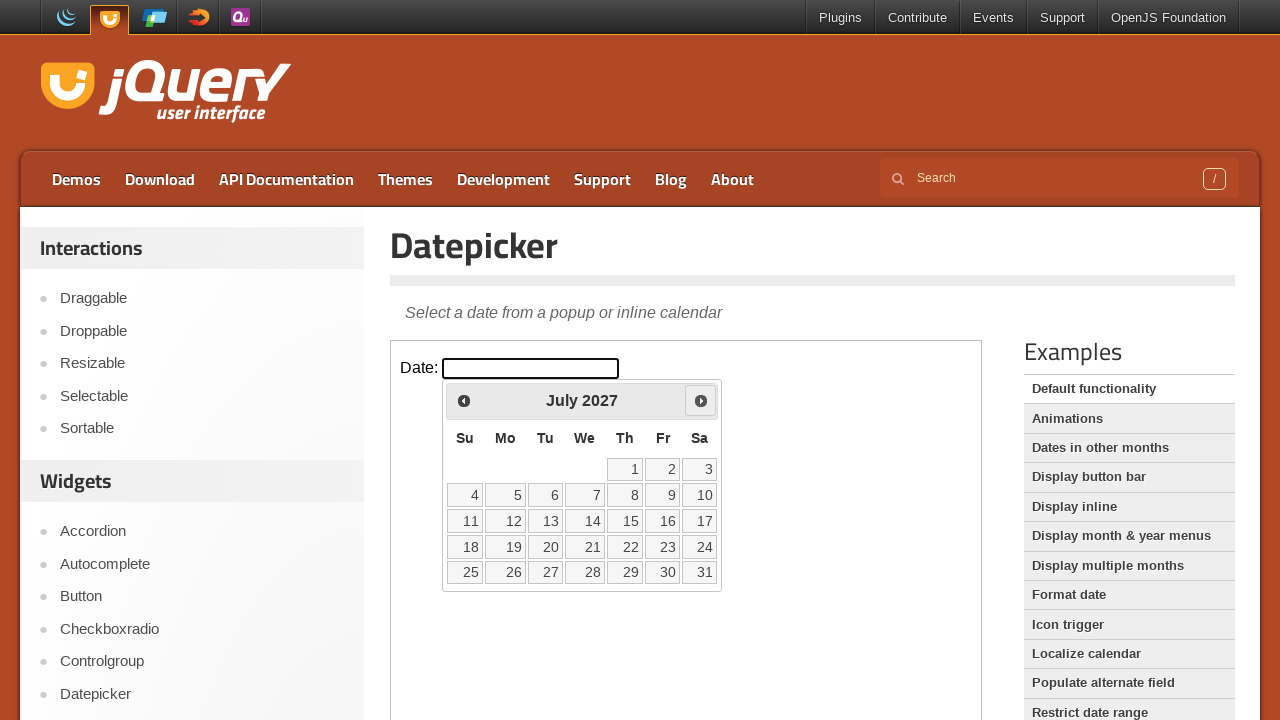

Clicked Next button to navigate months (iteration 17) at (701, 400) on .demo-frame >> internal:control=enter-frame >> a[title='Next']
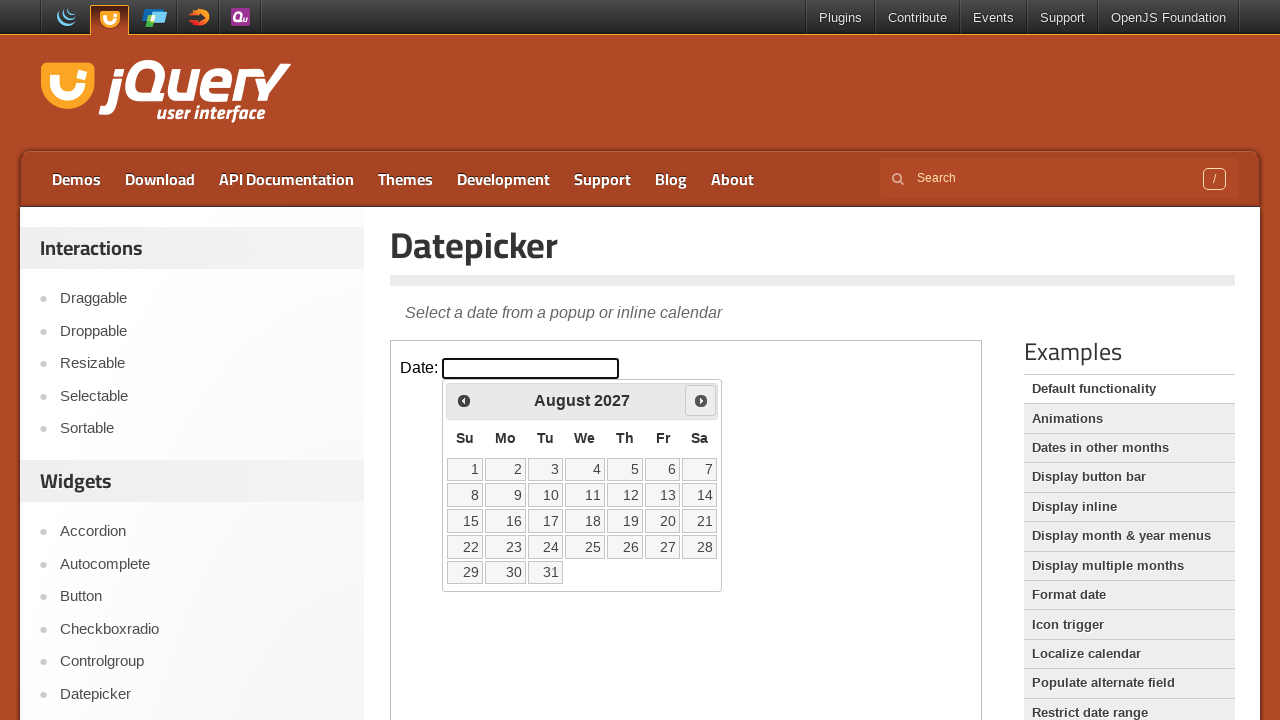

Waited 500ms for calendar to update
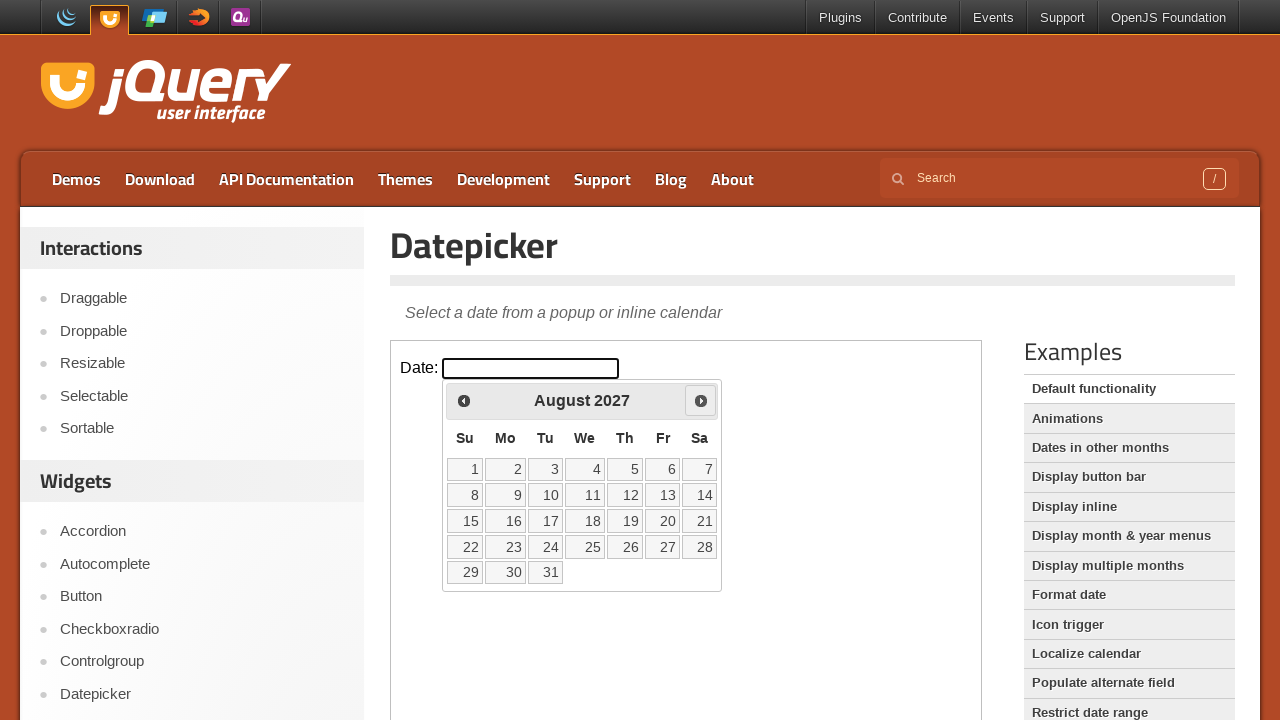

Clicked Next button to navigate months (iteration 18) at (701, 400) on .demo-frame >> internal:control=enter-frame >> a[title='Next']
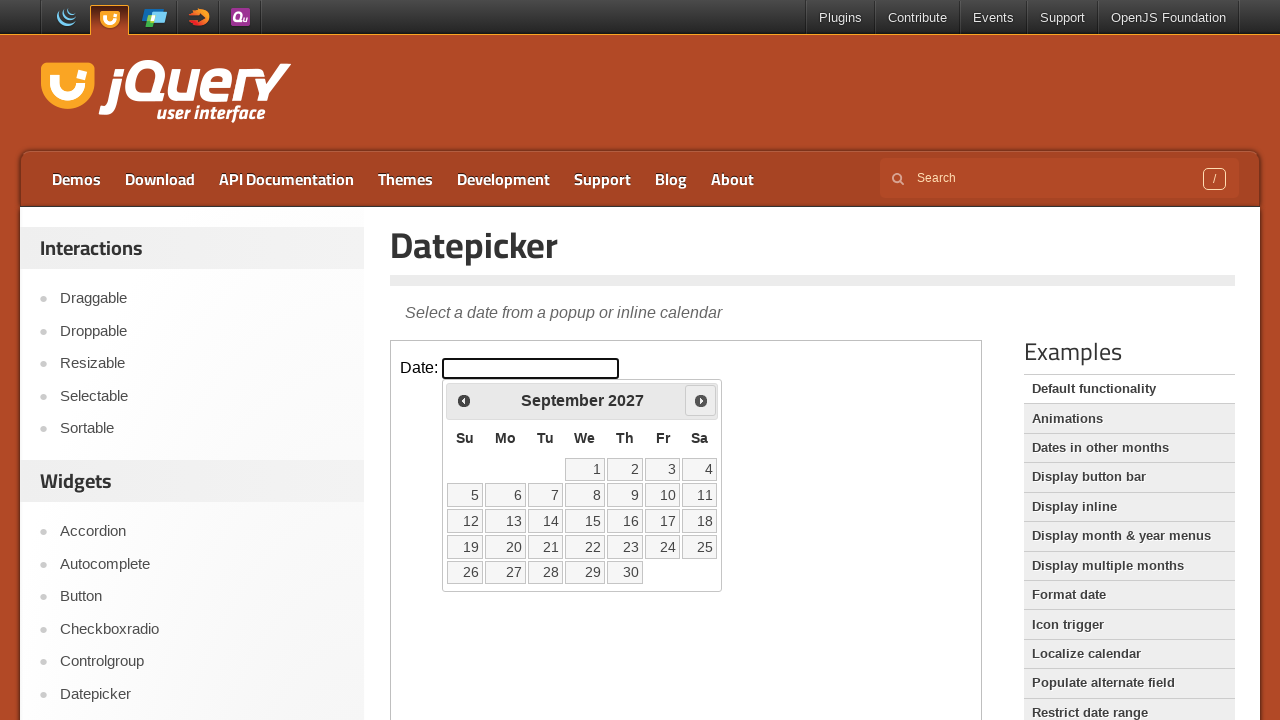

Waited 500ms for calendar to update
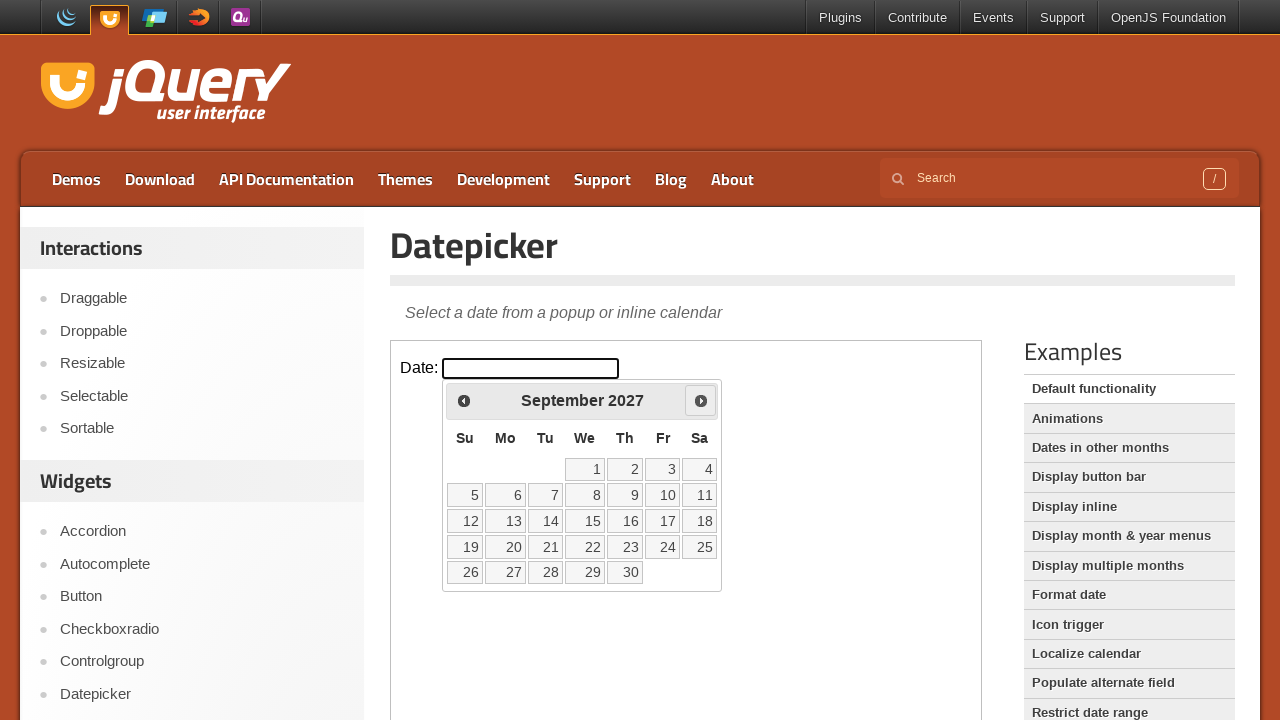

Clicked Next button to navigate months (iteration 19) at (701, 400) on .demo-frame >> internal:control=enter-frame >> a[title='Next']
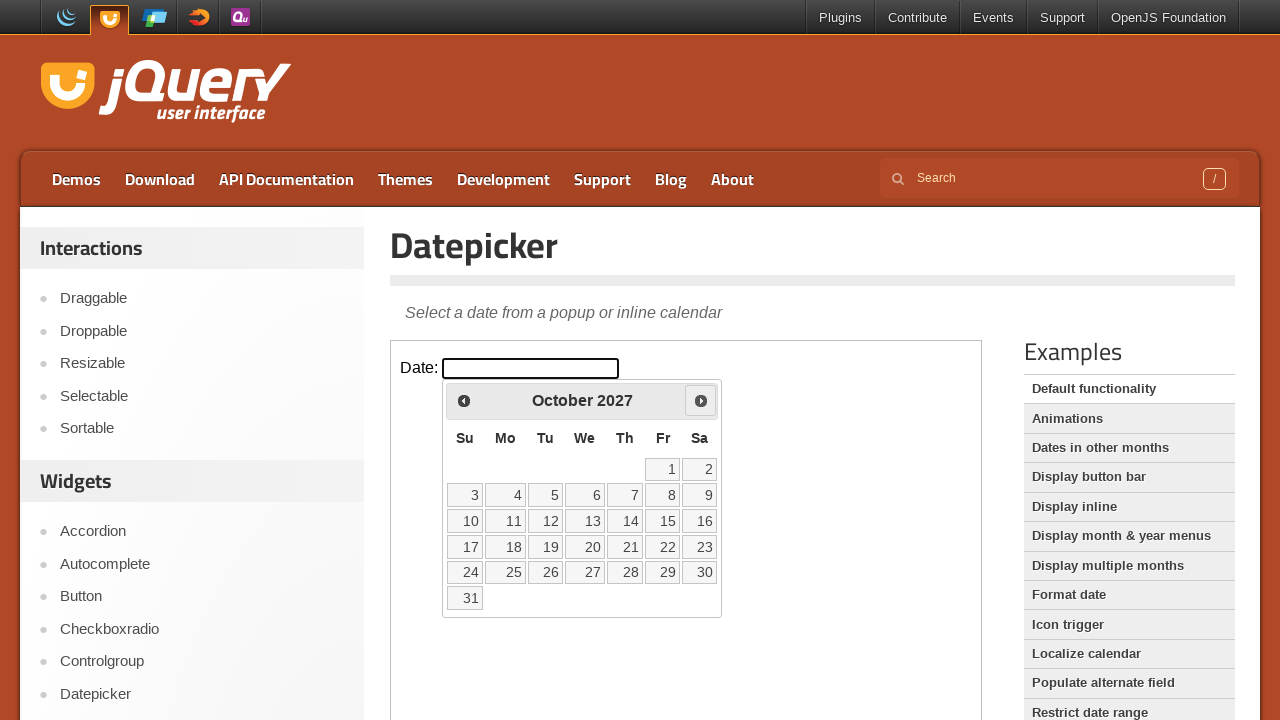

Waited 500ms for calendar to update
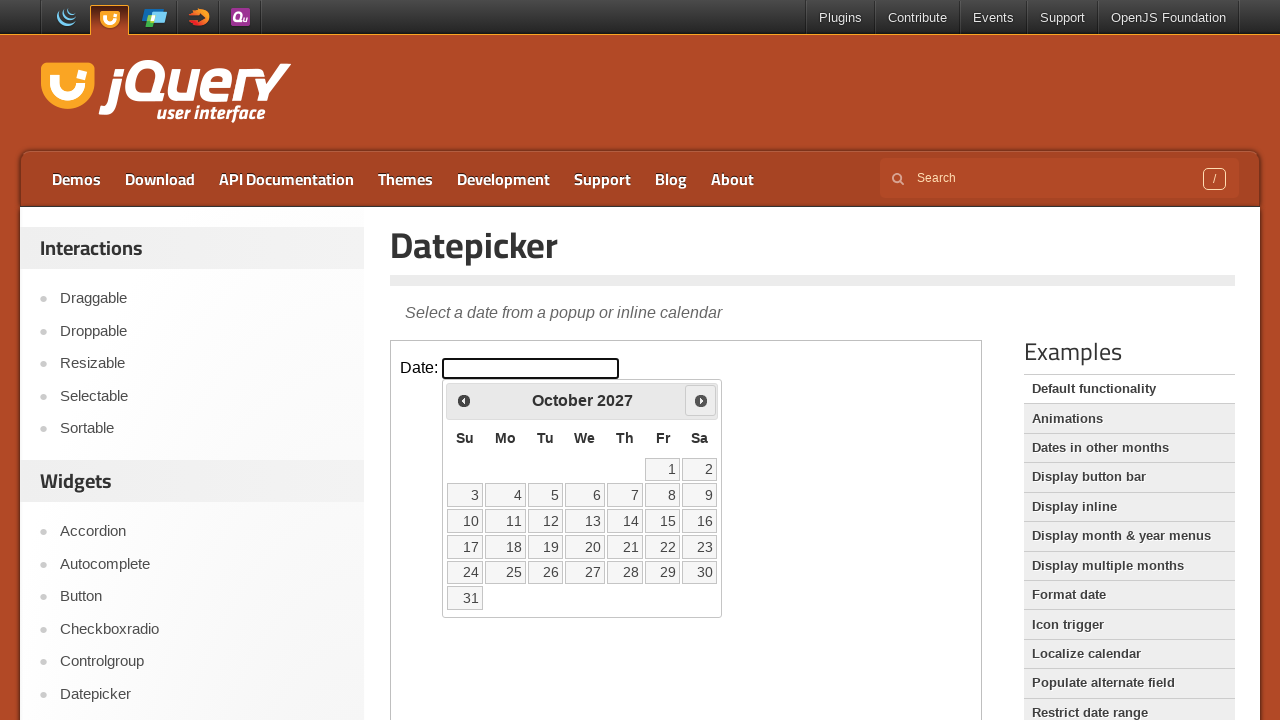

Clicked Next button to navigate months (iteration 20) at (701, 400) on .demo-frame >> internal:control=enter-frame >> a[title='Next']
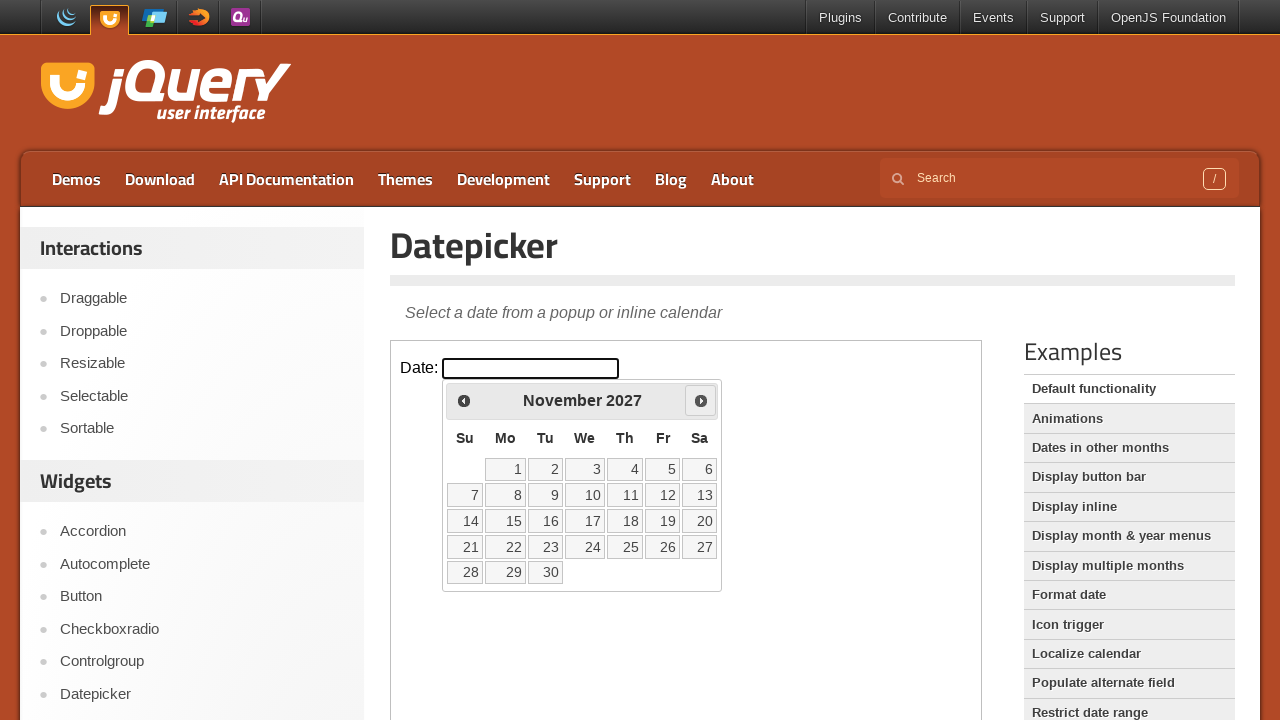

Waited 500ms for calendar to update
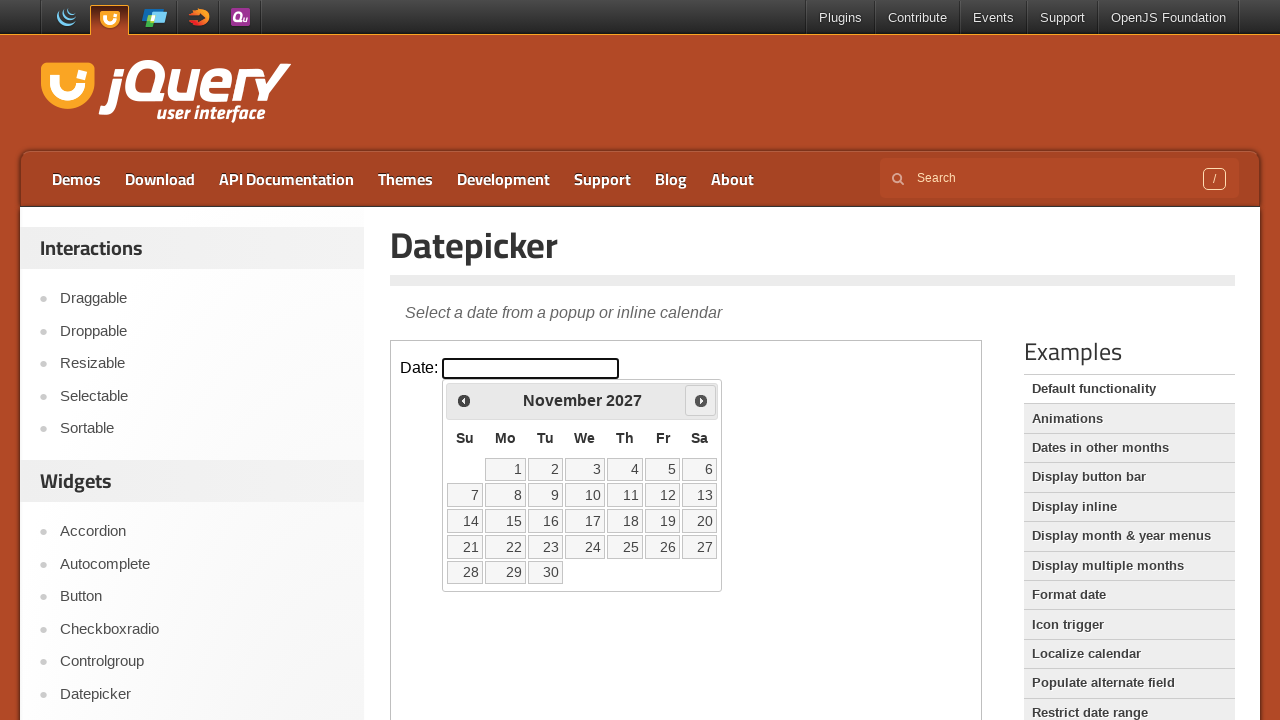

Clicked Next button to navigate months (iteration 21) at (701, 400) on .demo-frame >> internal:control=enter-frame >> a[title='Next']
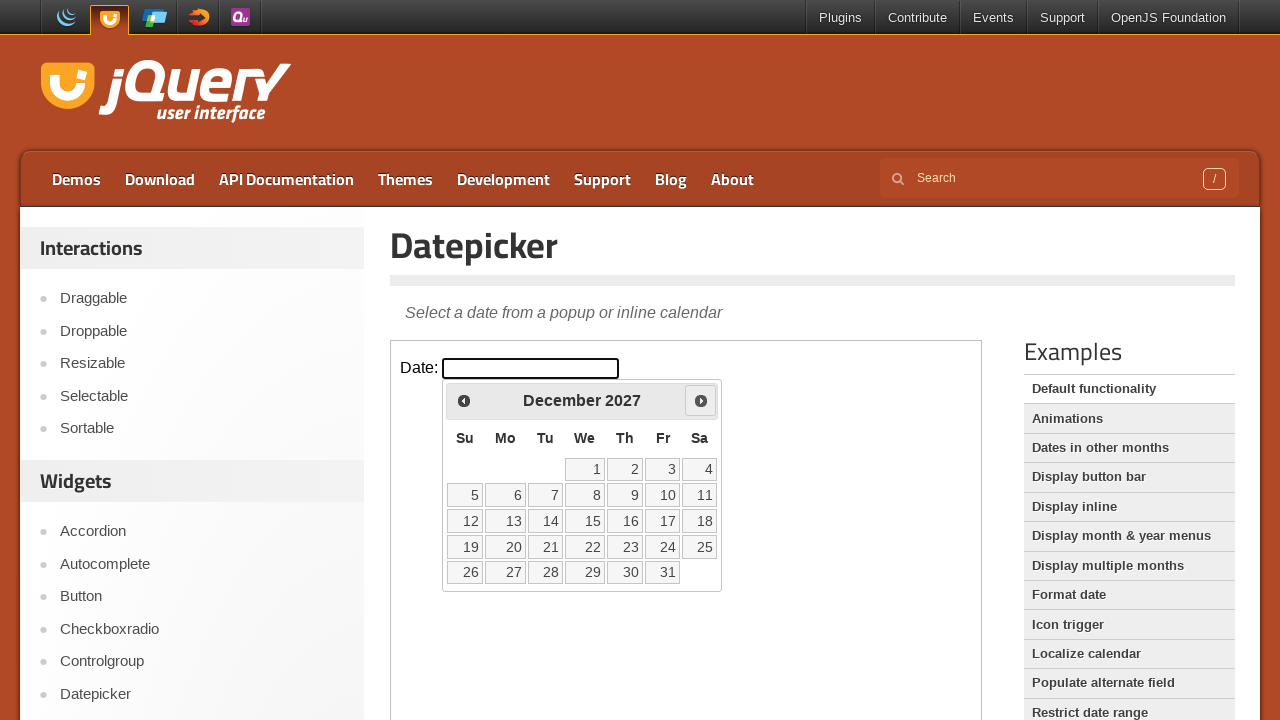

Waited 500ms for calendar to update
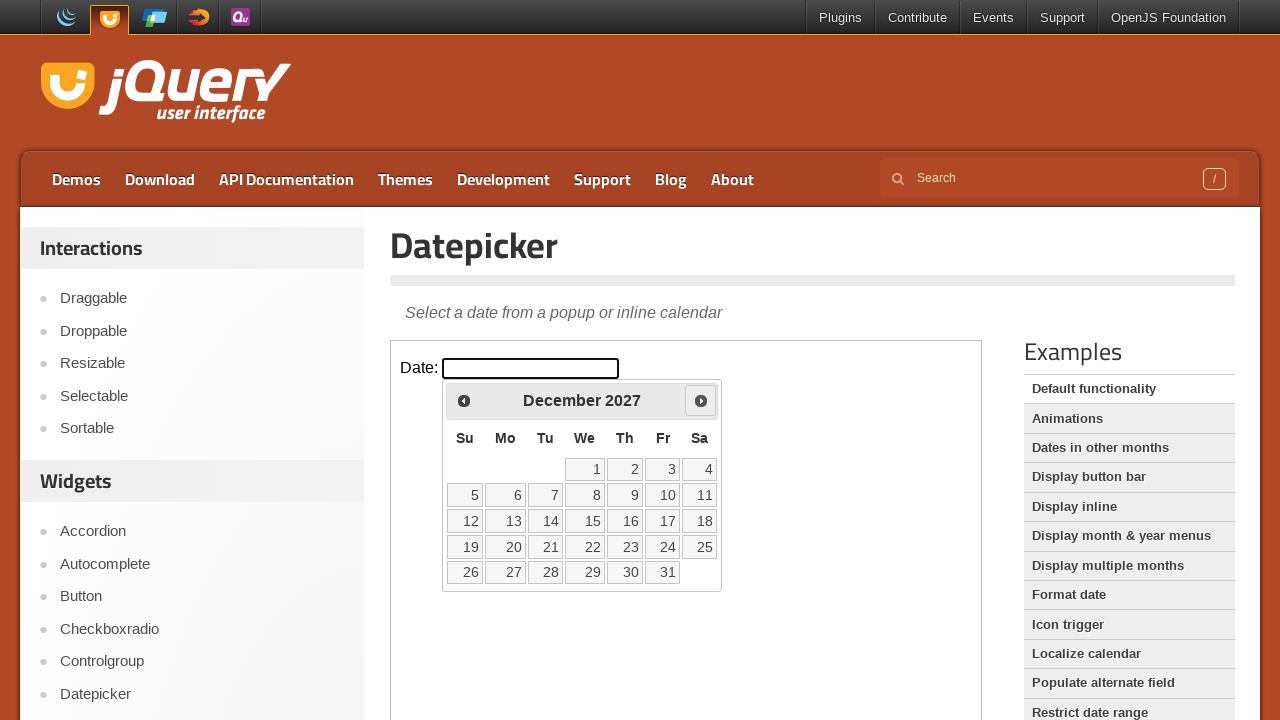

Clicked Next button to navigate months (iteration 22) at (701, 400) on .demo-frame >> internal:control=enter-frame >> a[title='Next']
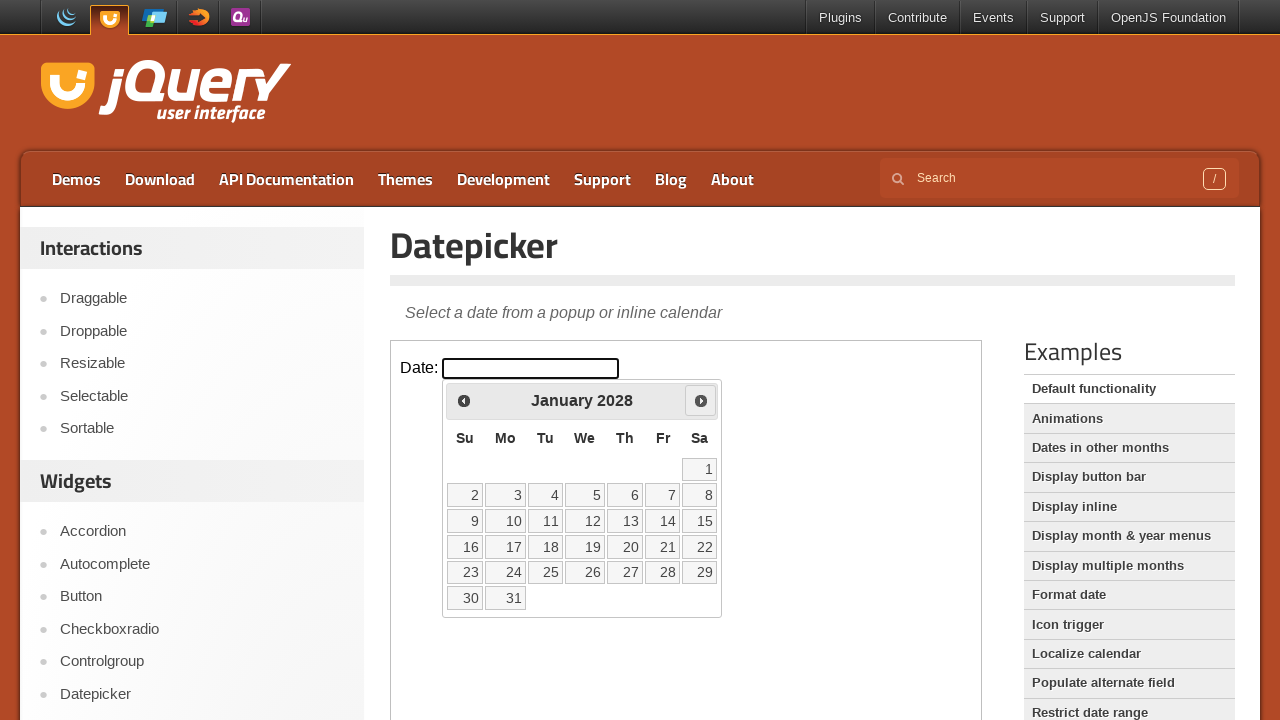

Waited 500ms for calendar to update
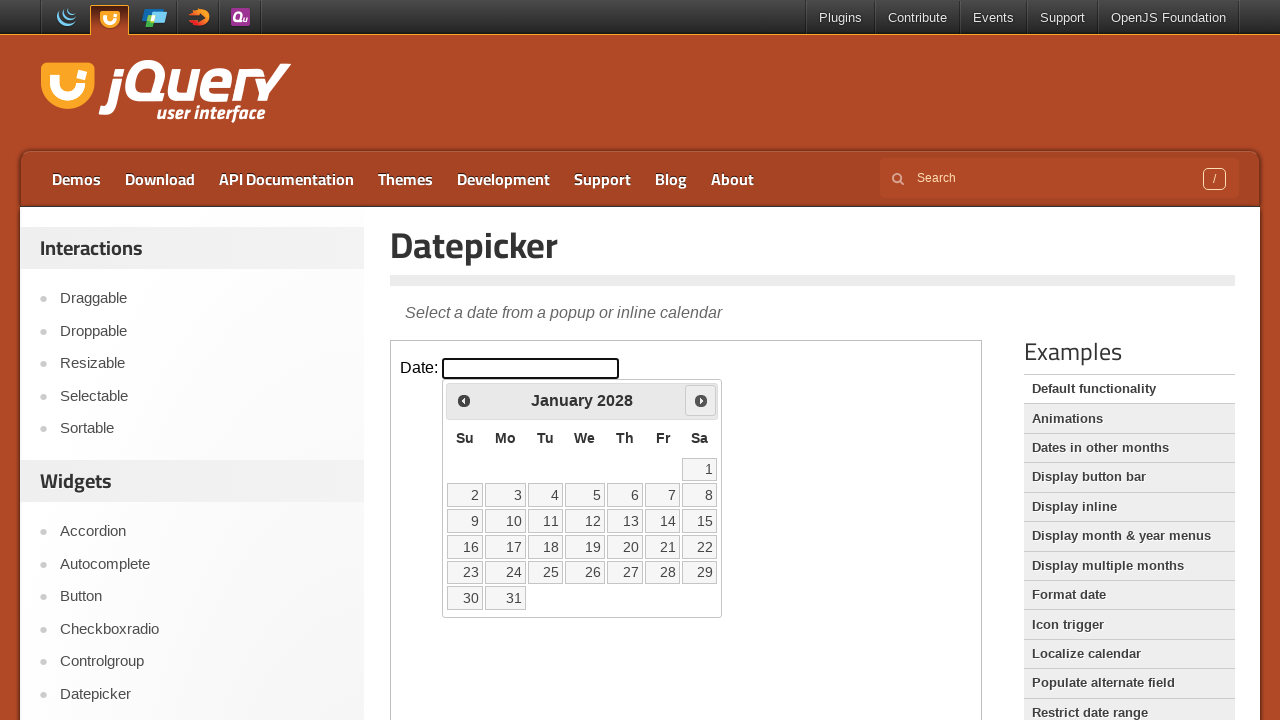

Clicked Next button to navigate months (iteration 23) at (701, 400) on .demo-frame >> internal:control=enter-frame >> a[title='Next']
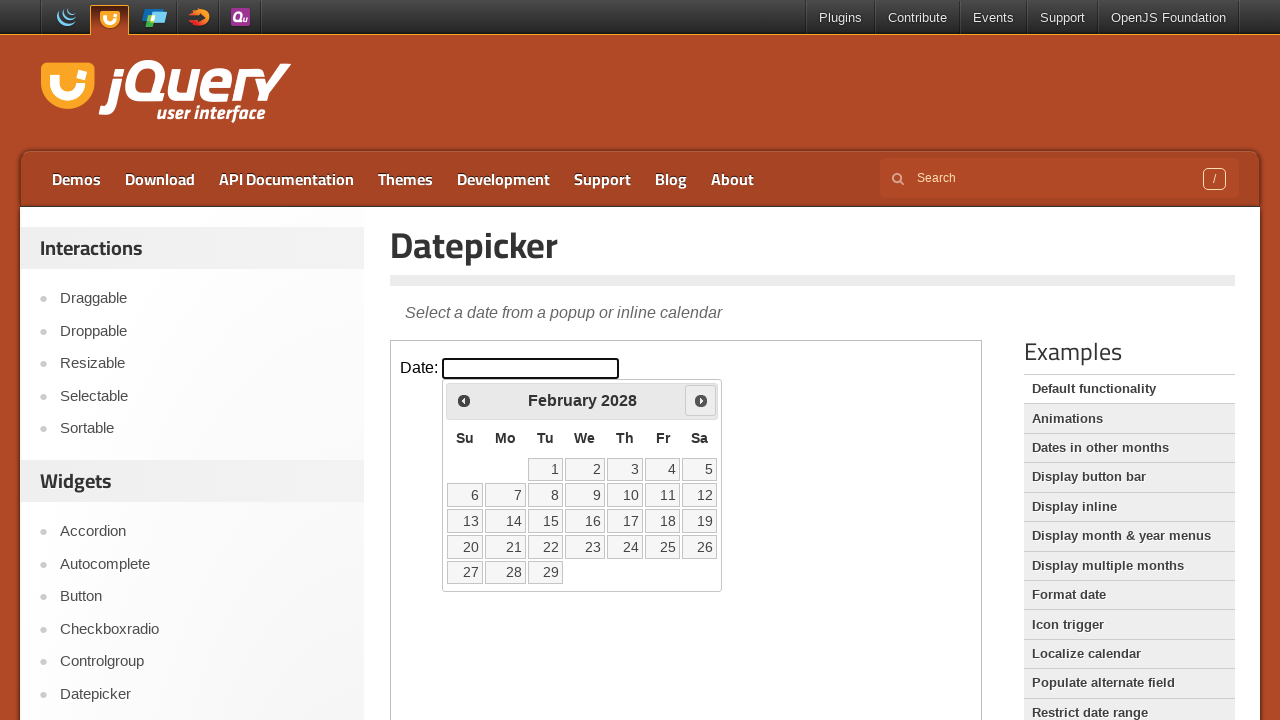

Waited 500ms for calendar to update
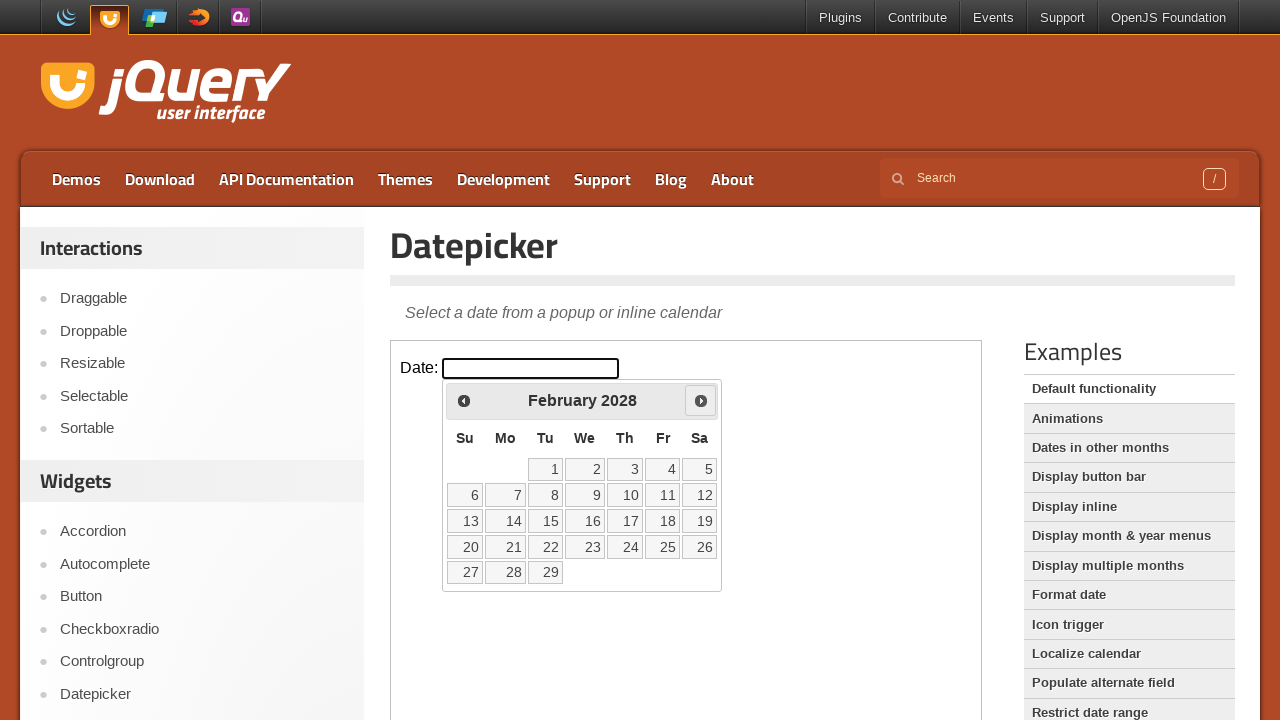

Clicked Next button to navigate months (iteration 24) at (701, 400) on .demo-frame >> internal:control=enter-frame >> a[title='Next']
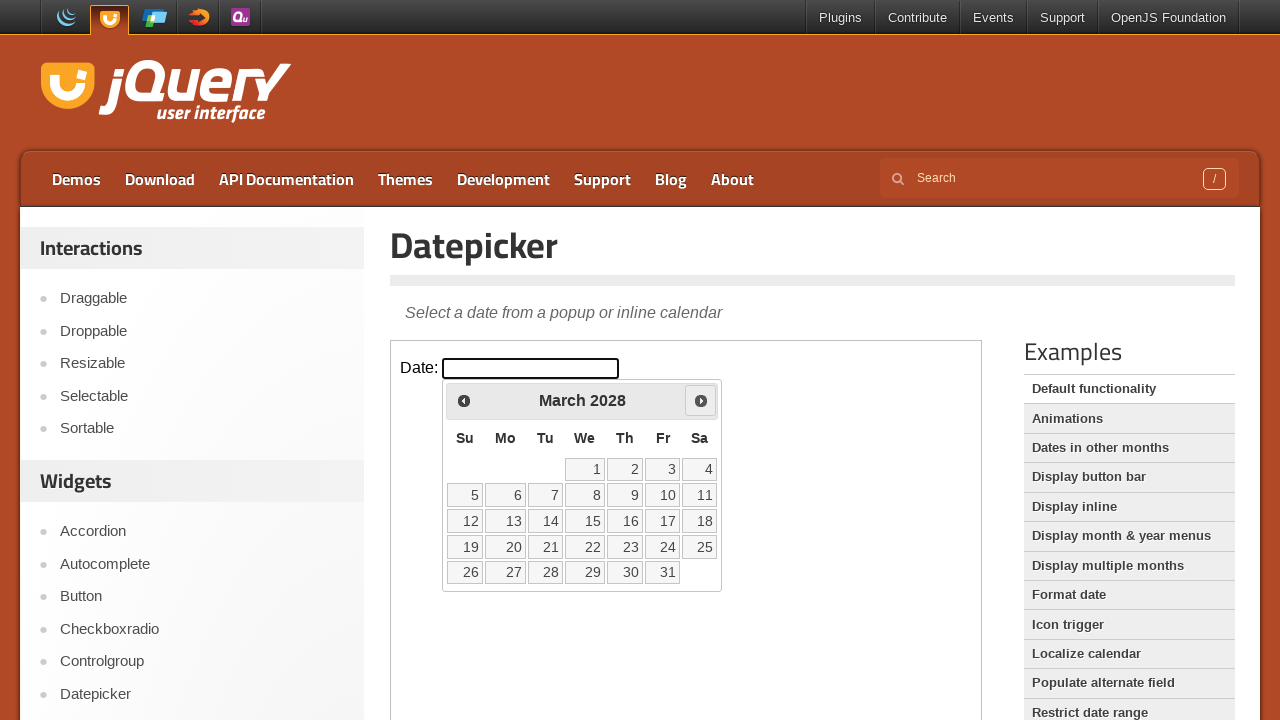

Waited 500ms for calendar to update
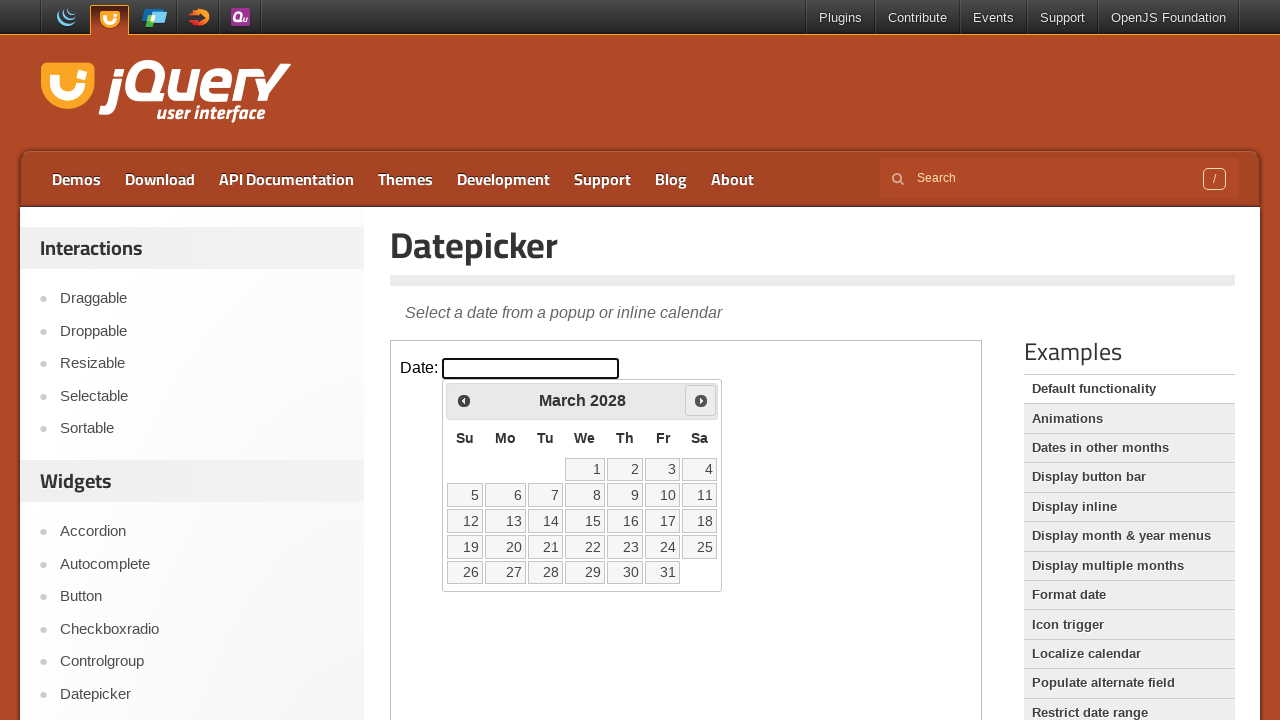

Navigated to target month MARCH 2025
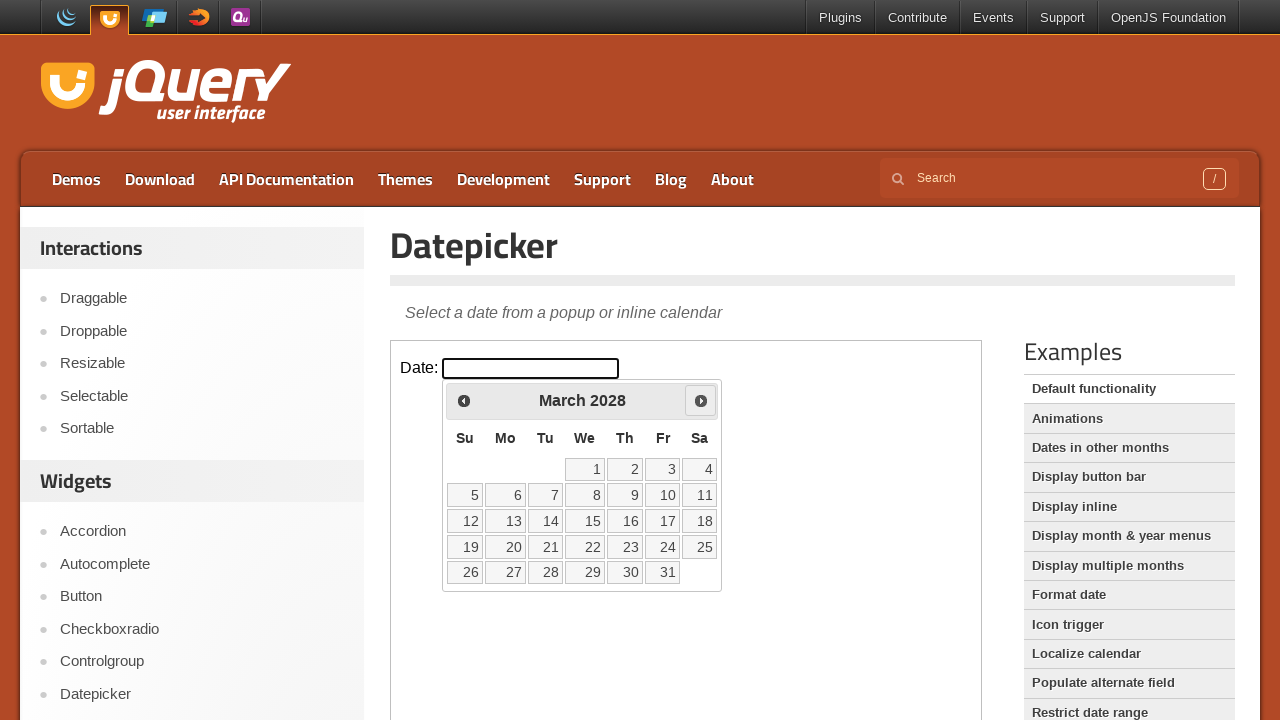

Selected day 15 from calendar at (585, 521) on .demo-frame >> internal:control=enter-frame >> //td[@data-handler='selectDay']/a
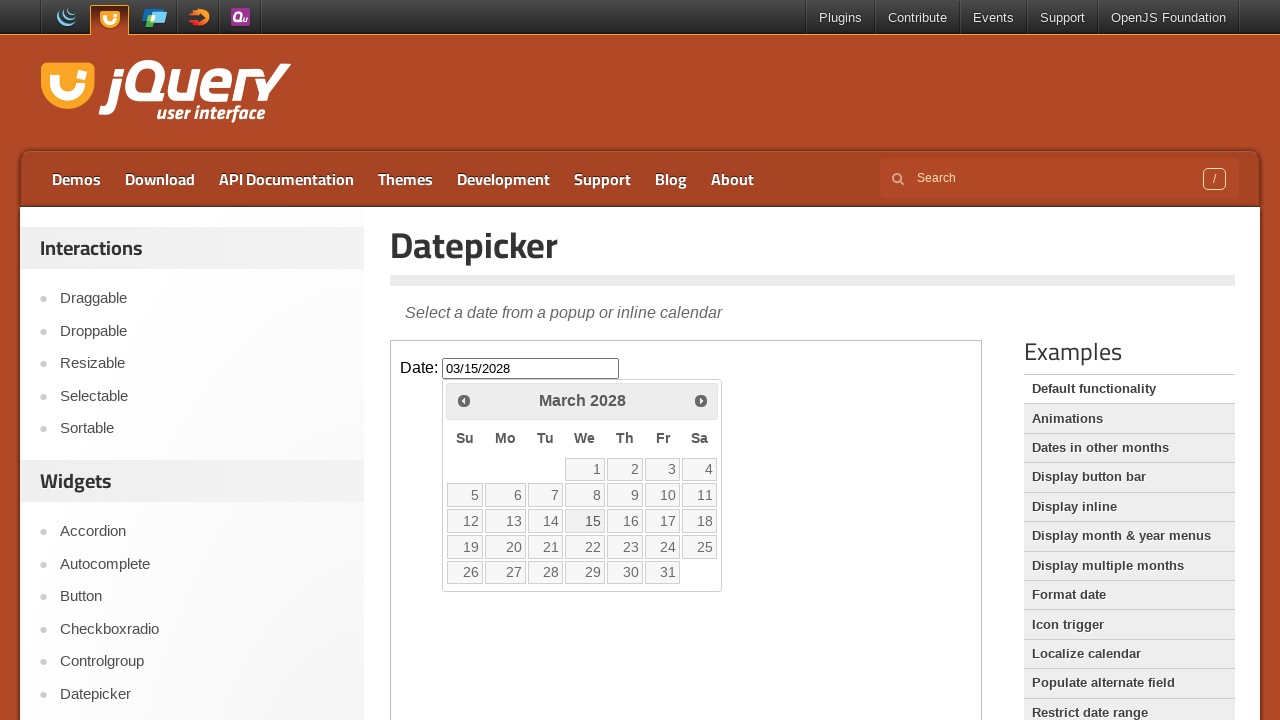

Verified datepicker input is ready after date selection
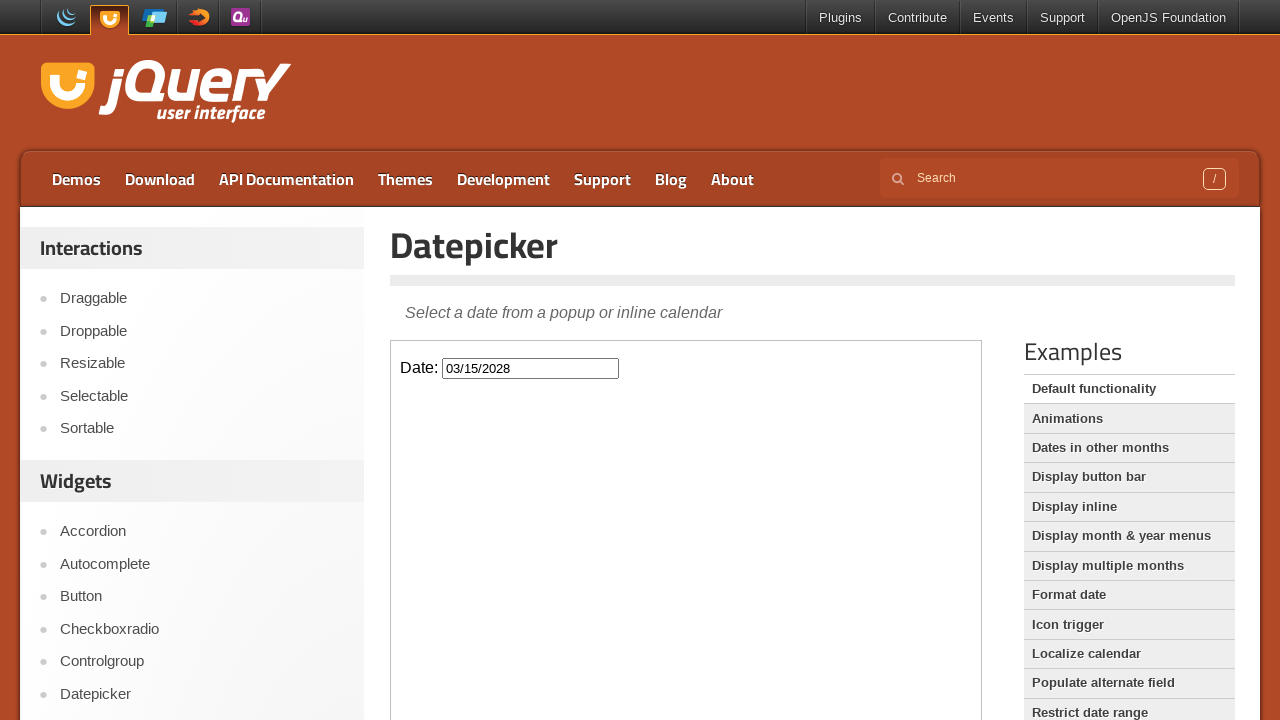

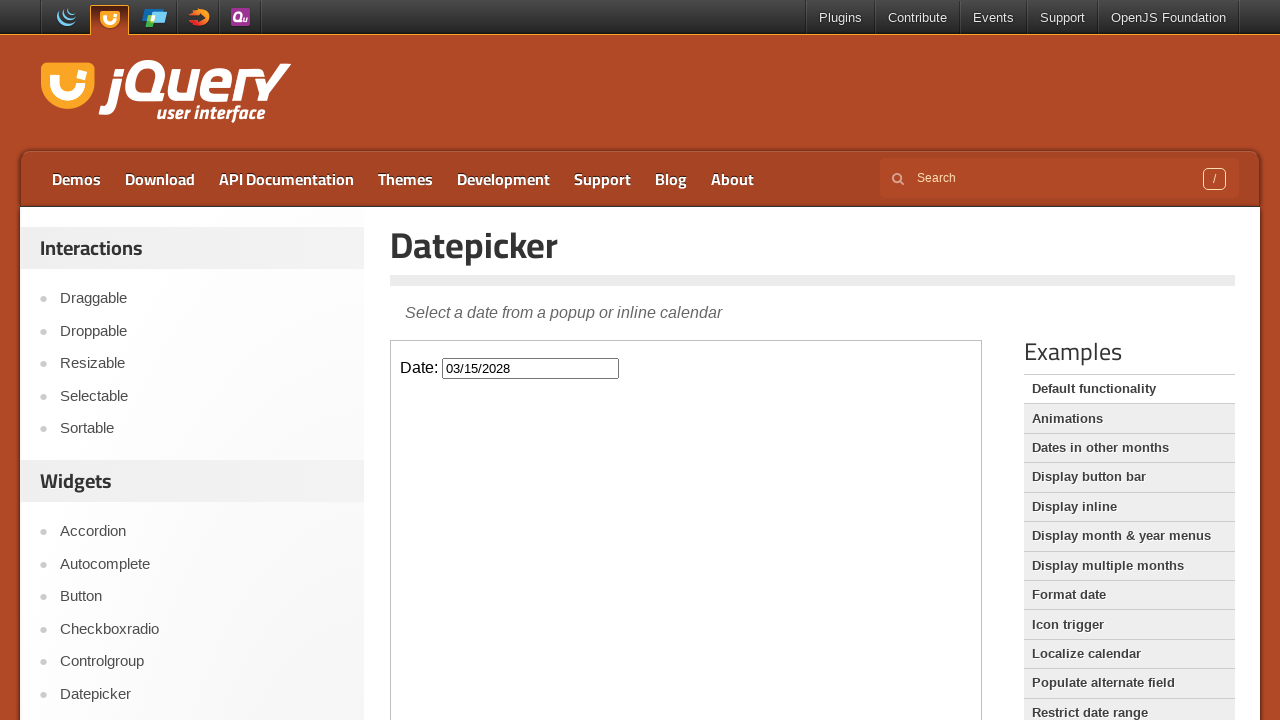